Tests infinite scroll functionality by scrolling down 7500 pixels initially, then scrolling down 750 pixels 10 times, and finally scrolling up 750 pixels 10 times using JavaScript execution.

Starting URL: https://practice.cydeo.com/infinite_scroll

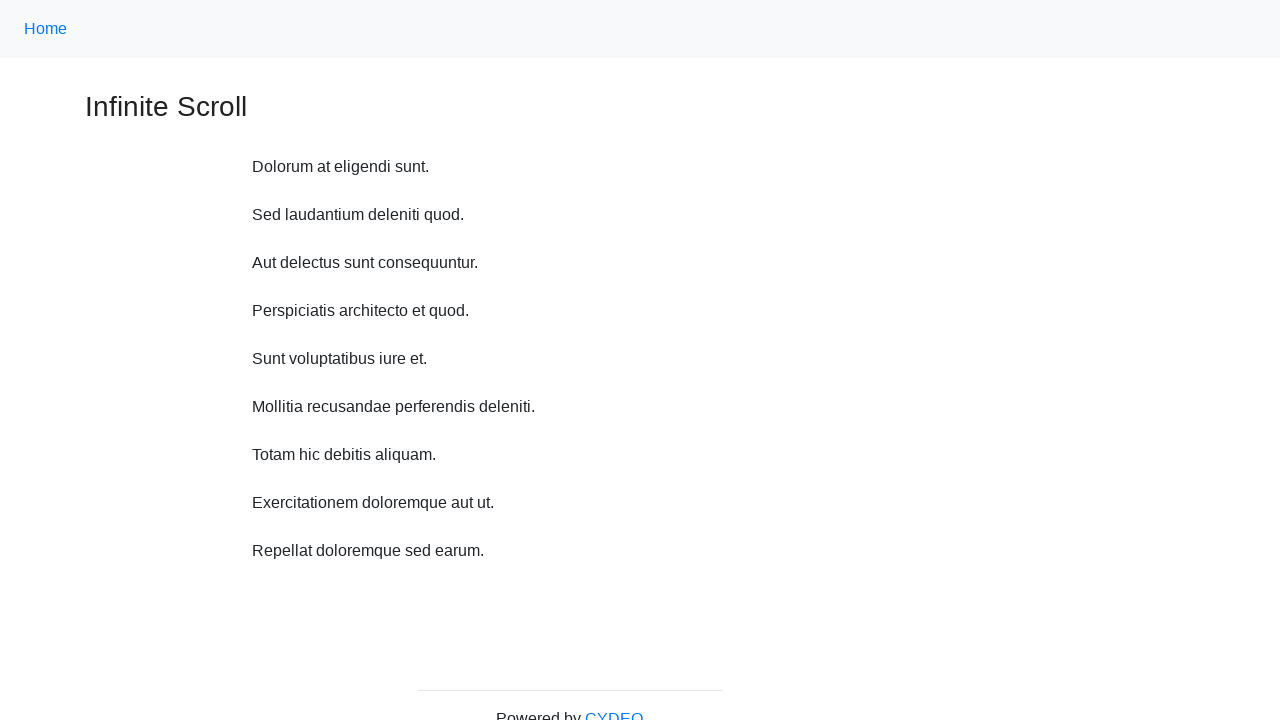

Waited 1000ms before initial scroll
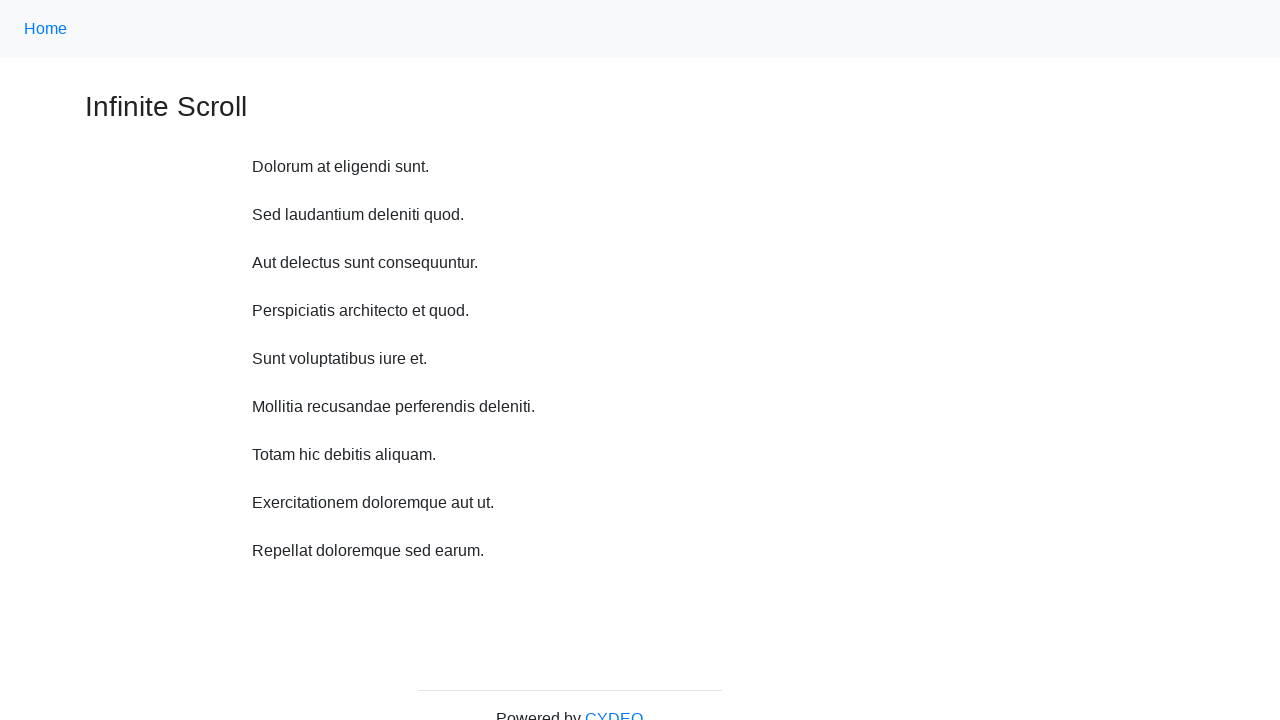

Scrolled down 7500 pixels using JavaScript
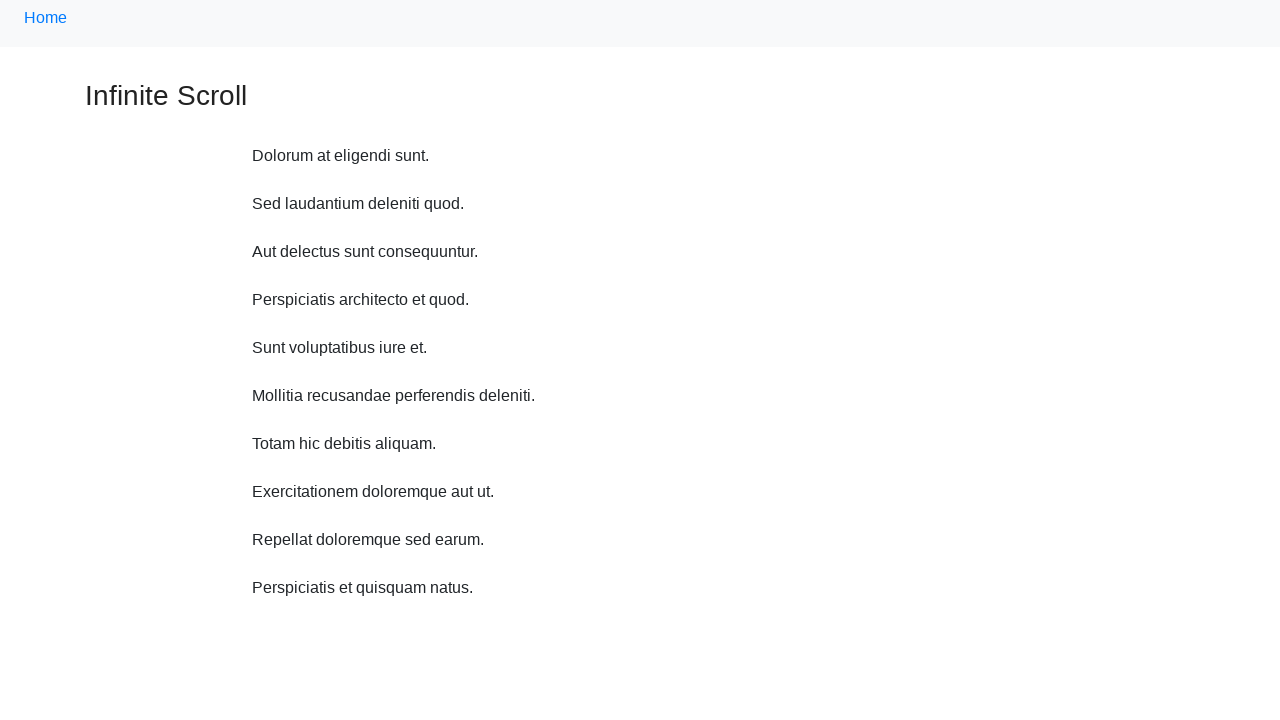

Waited 1000ms before scroll iteration 1
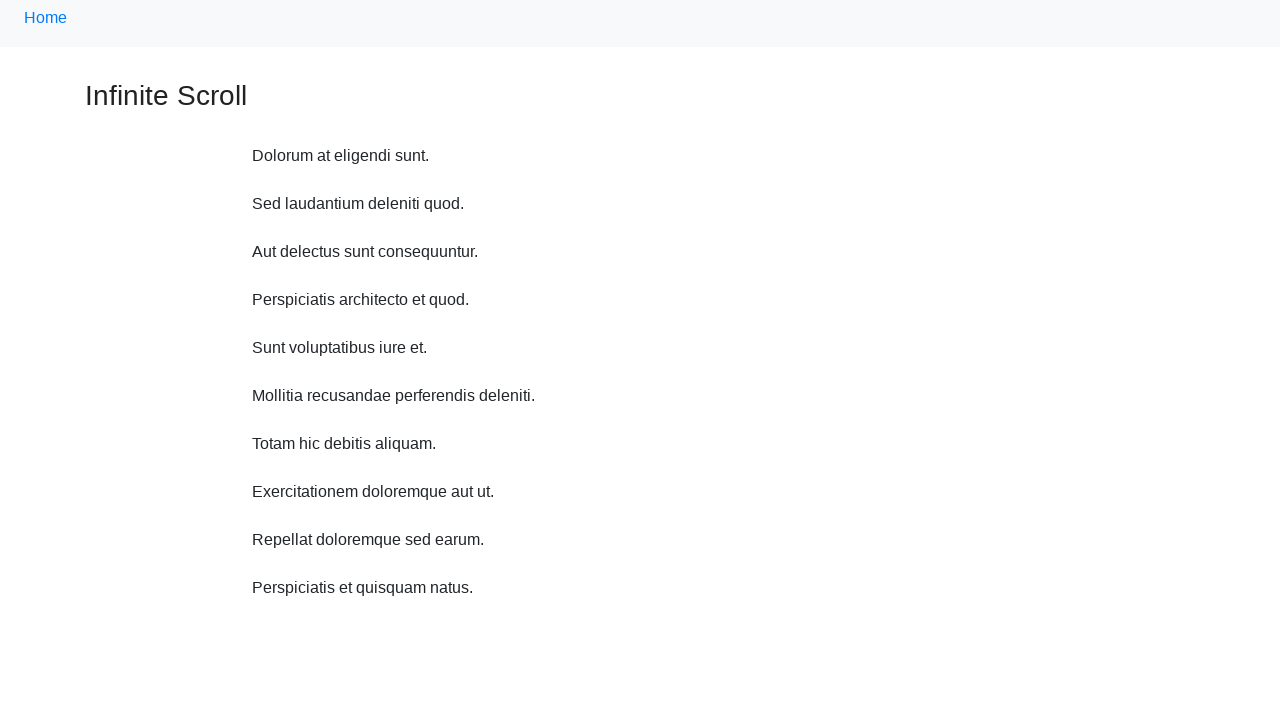

Scrolled down 750 pixels (iteration 1 of 10)
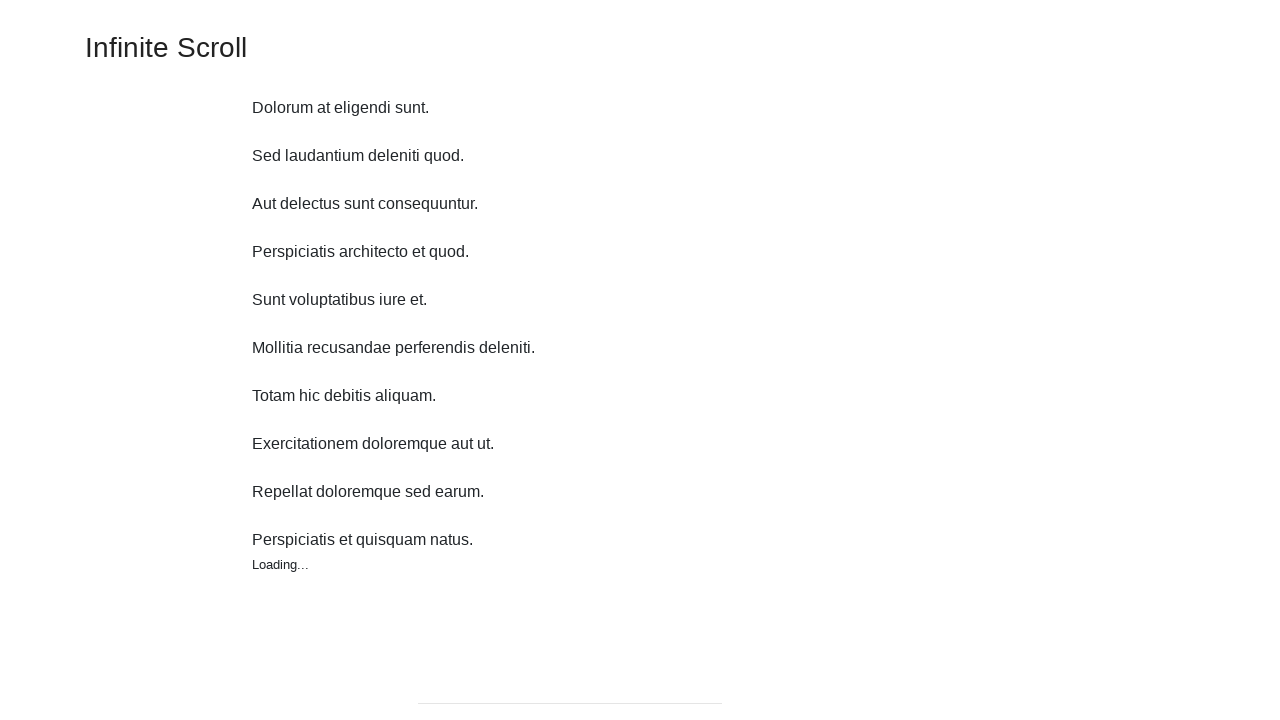

Waited 1000ms before scroll iteration 2
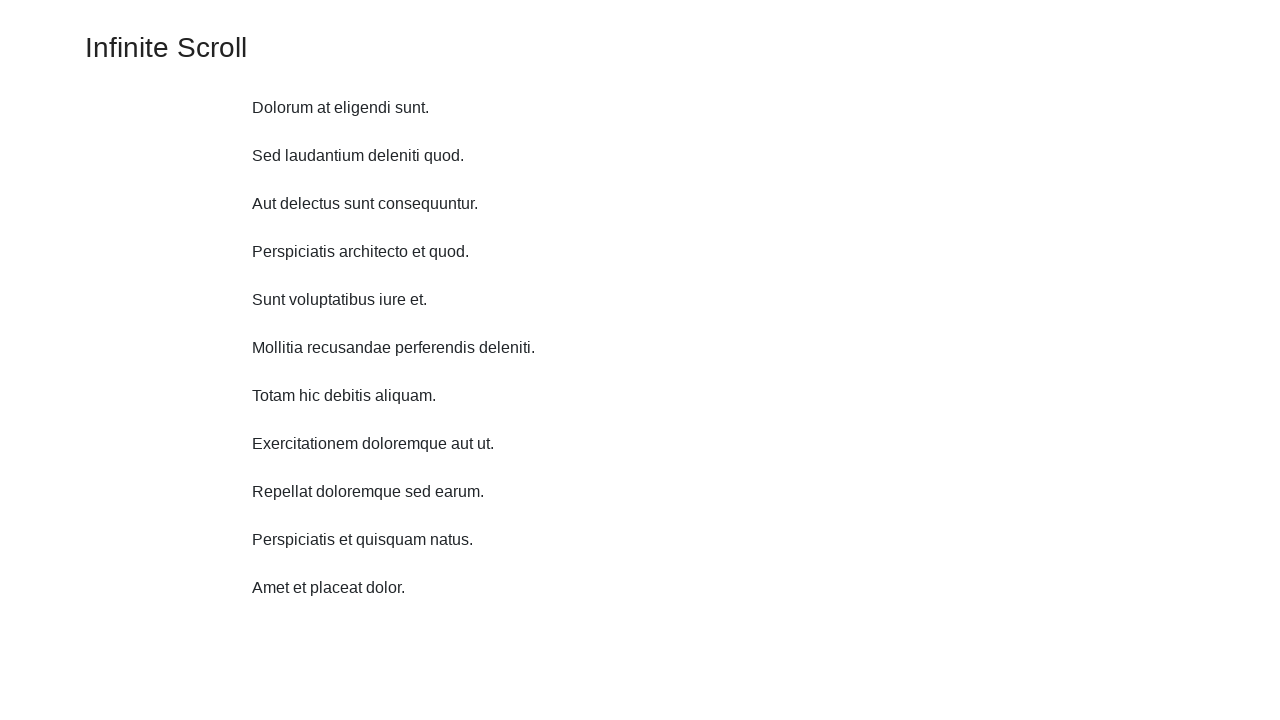

Scrolled down 750 pixels (iteration 2 of 10)
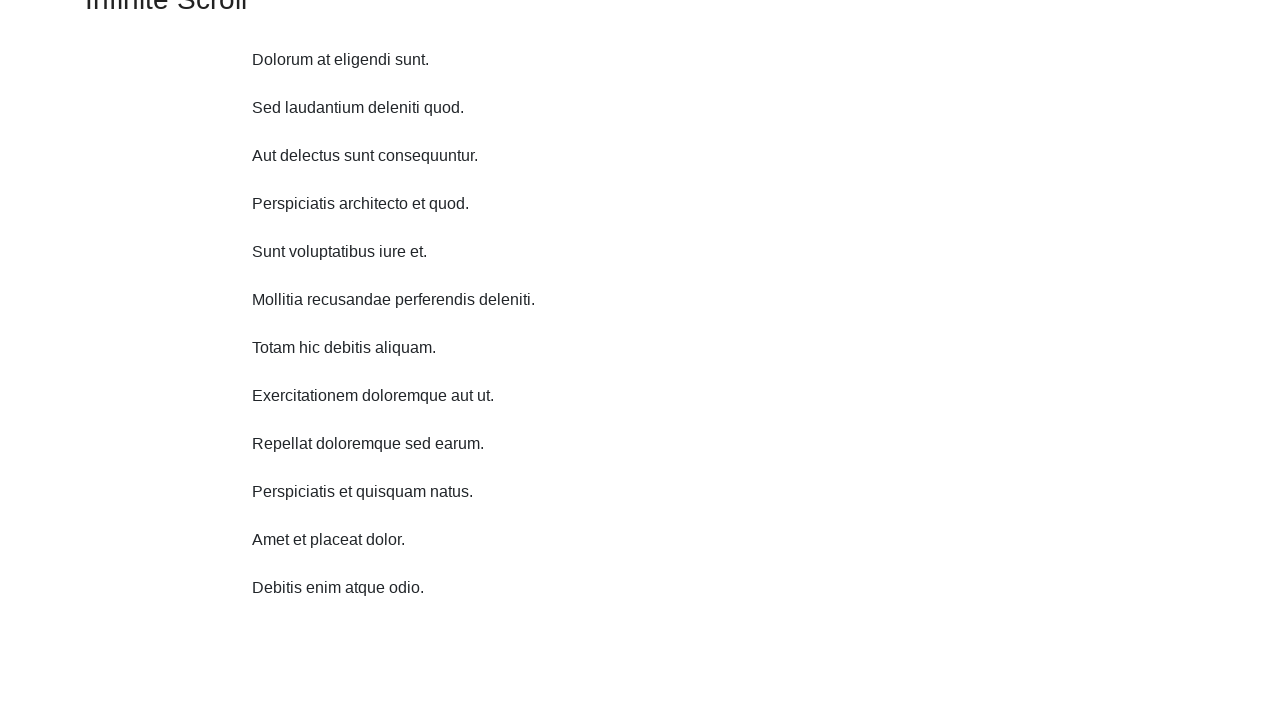

Waited 1000ms before scroll iteration 3
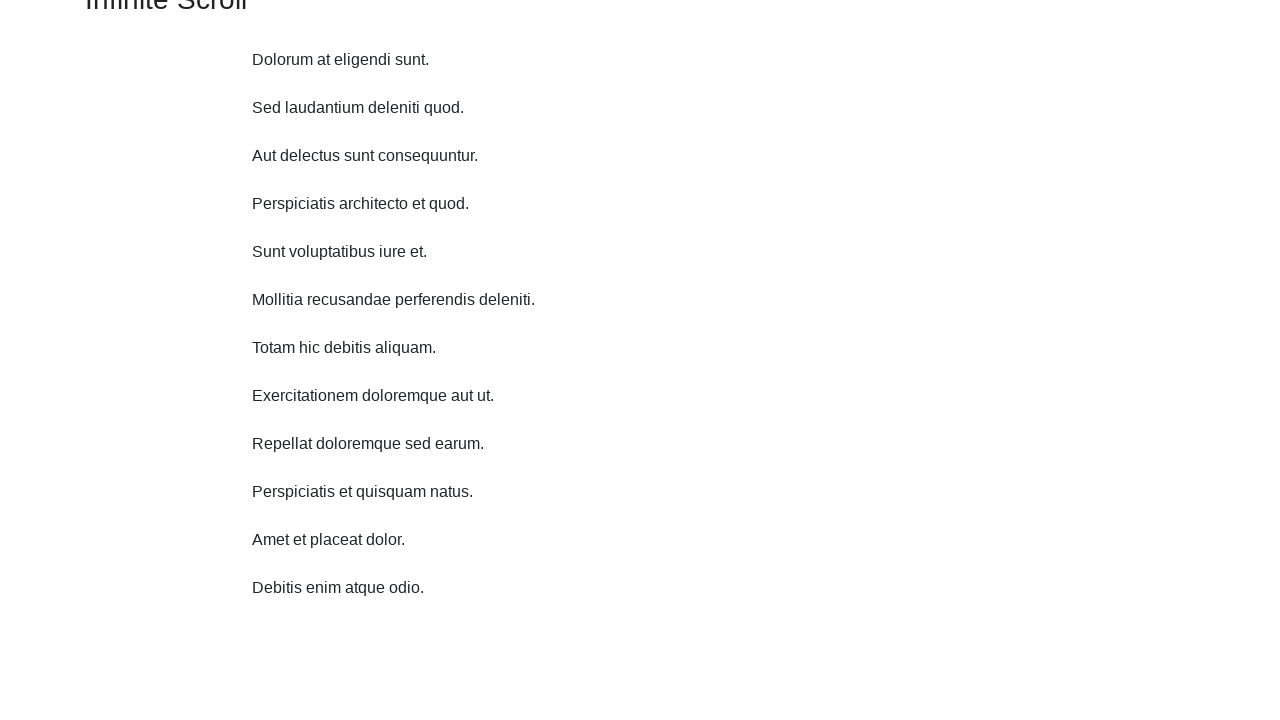

Scrolled down 750 pixels (iteration 3 of 10)
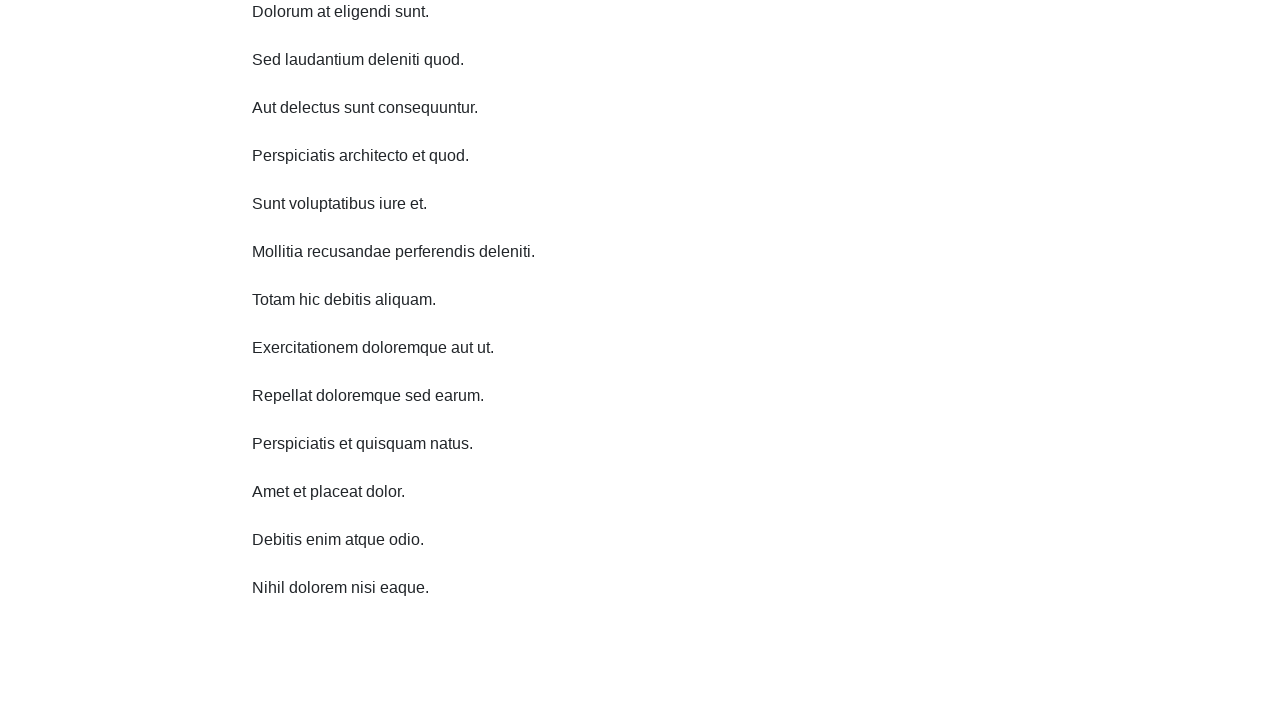

Waited 1000ms before scroll iteration 4
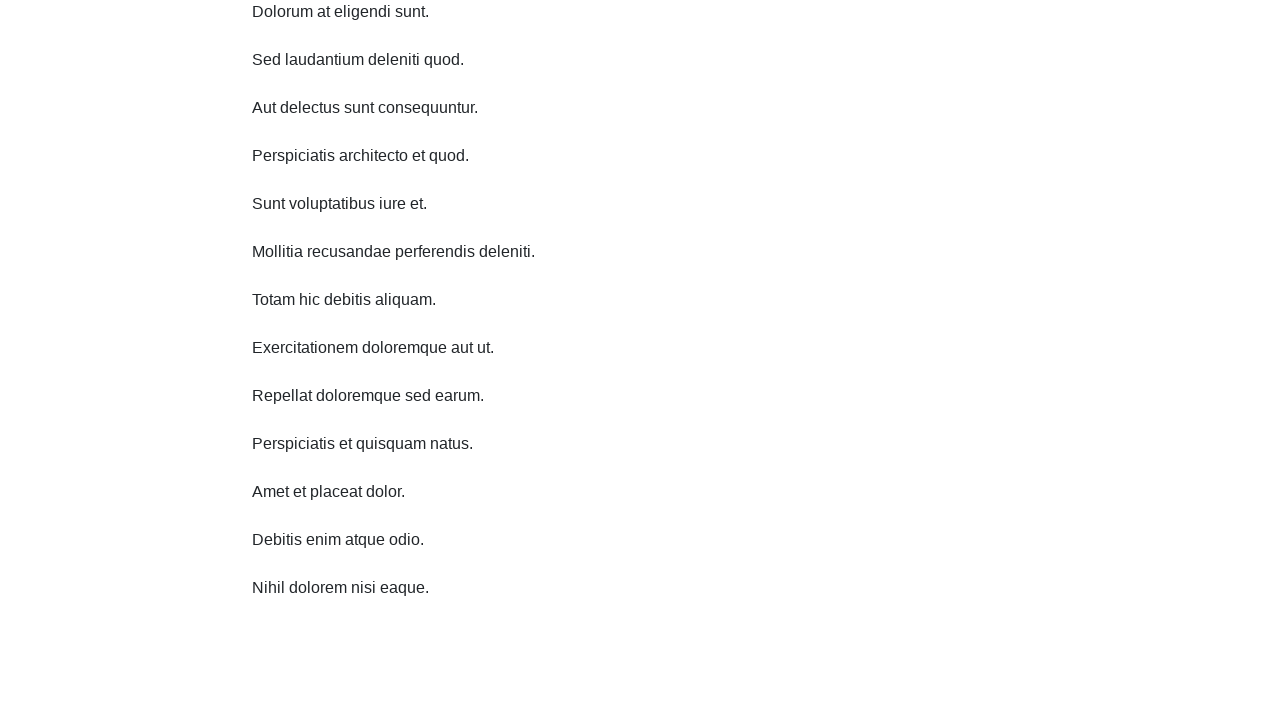

Scrolled down 750 pixels (iteration 4 of 10)
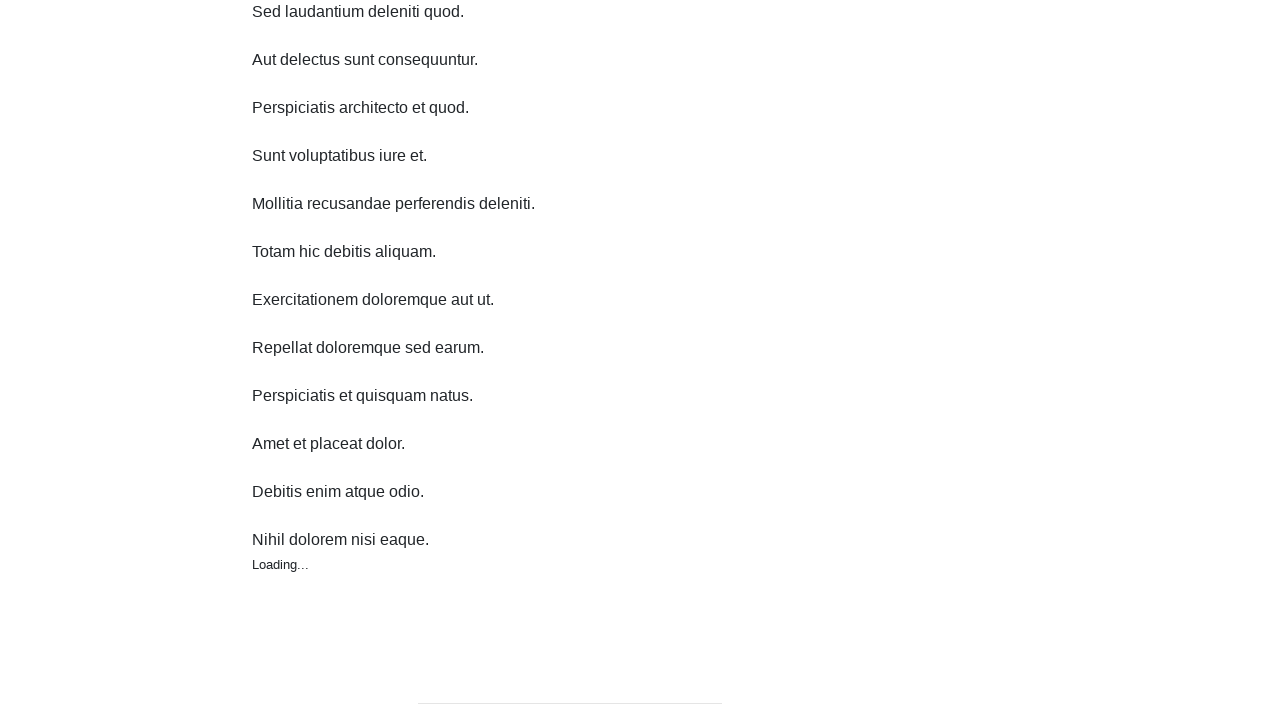

Waited 1000ms before scroll iteration 5
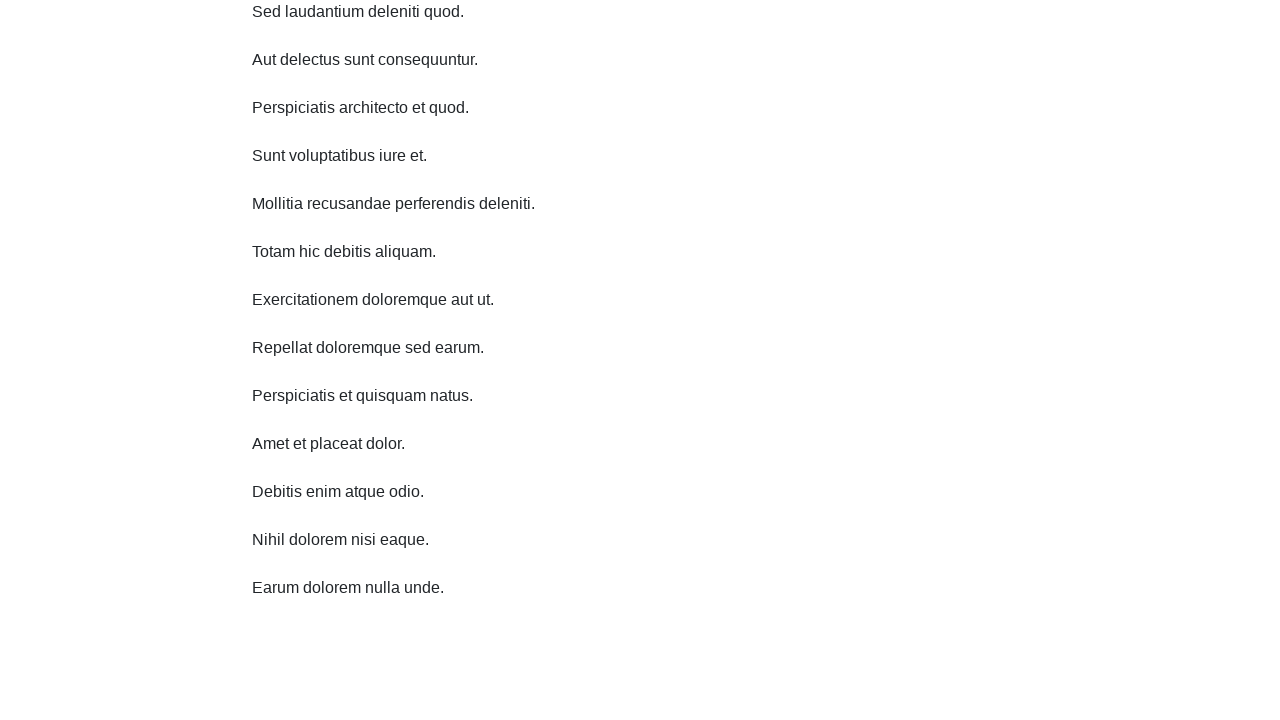

Scrolled down 750 pixels (iteration 5 of 10)
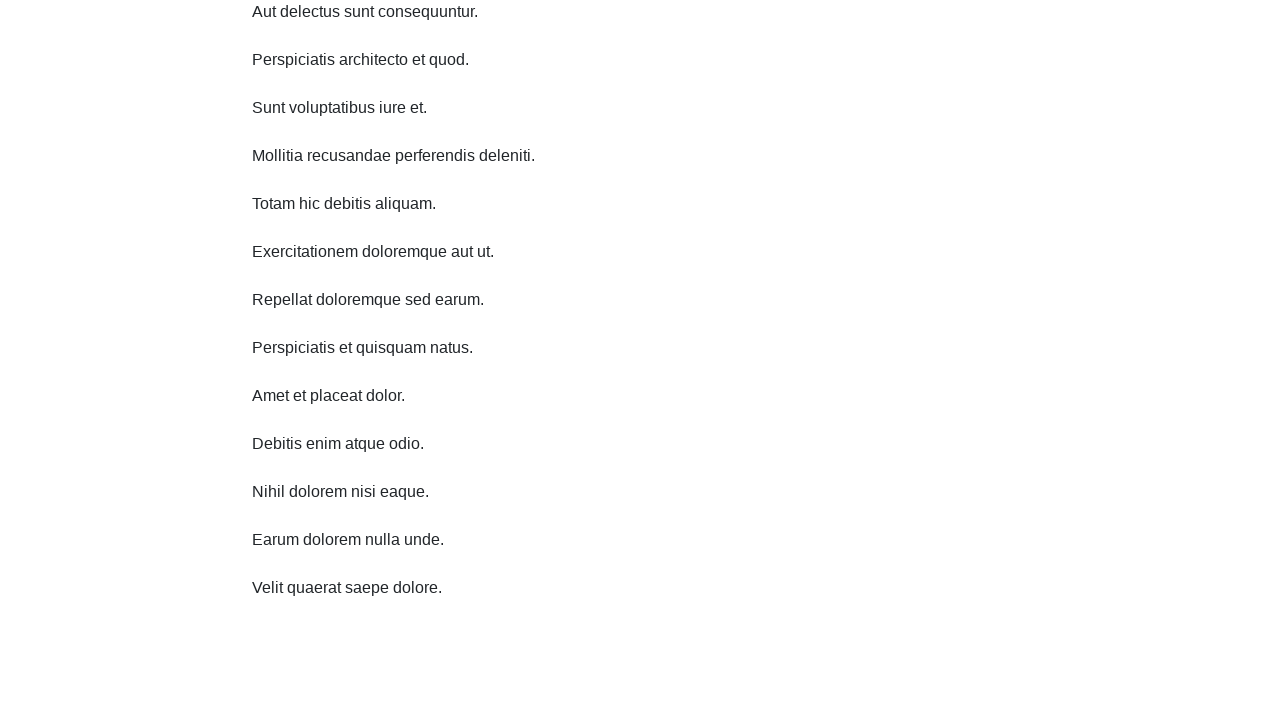

Waited 1000ms before scroll iteration 6
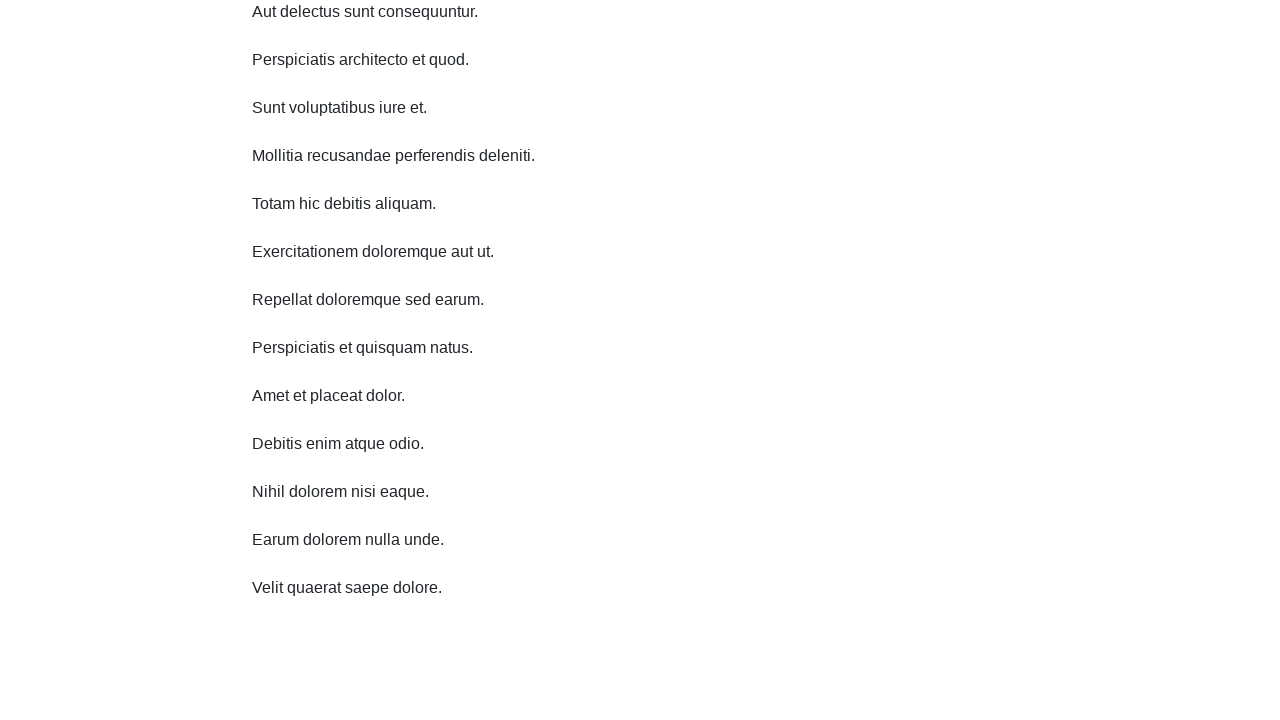

Scrolled down 750 pixels (iteration 6 of 10)
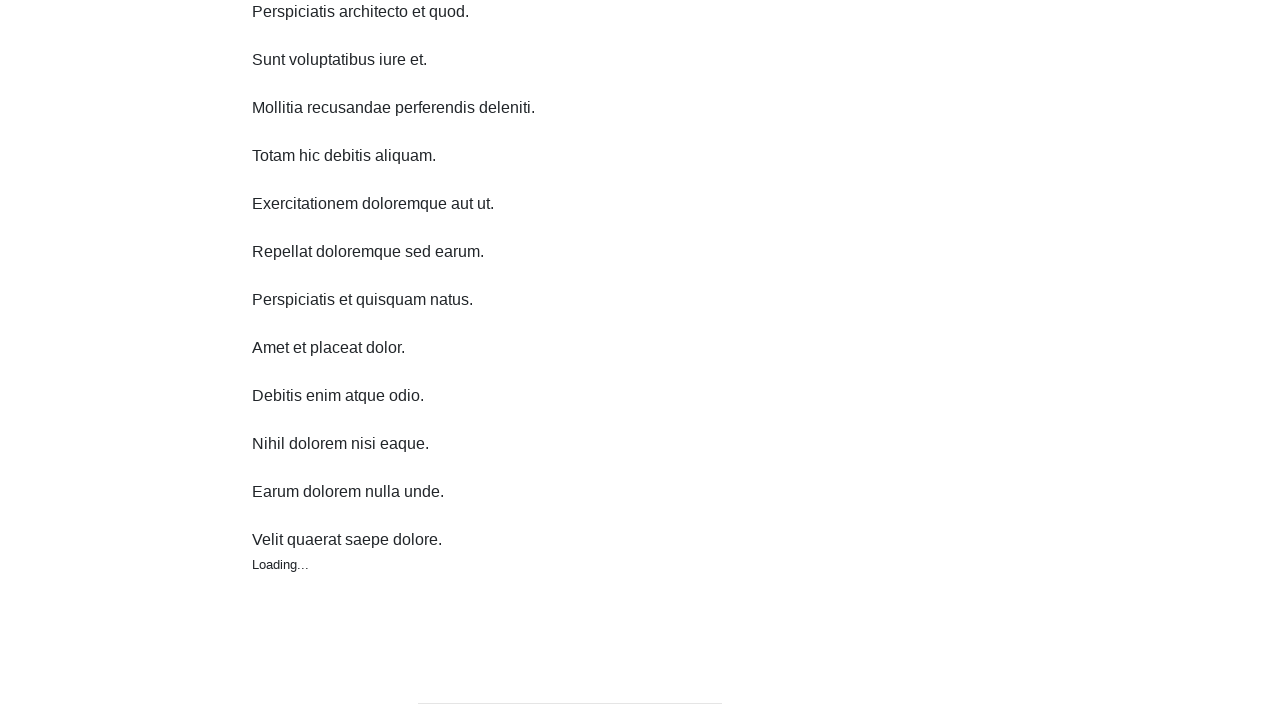

Waited 1000ms before scroll iteration 7
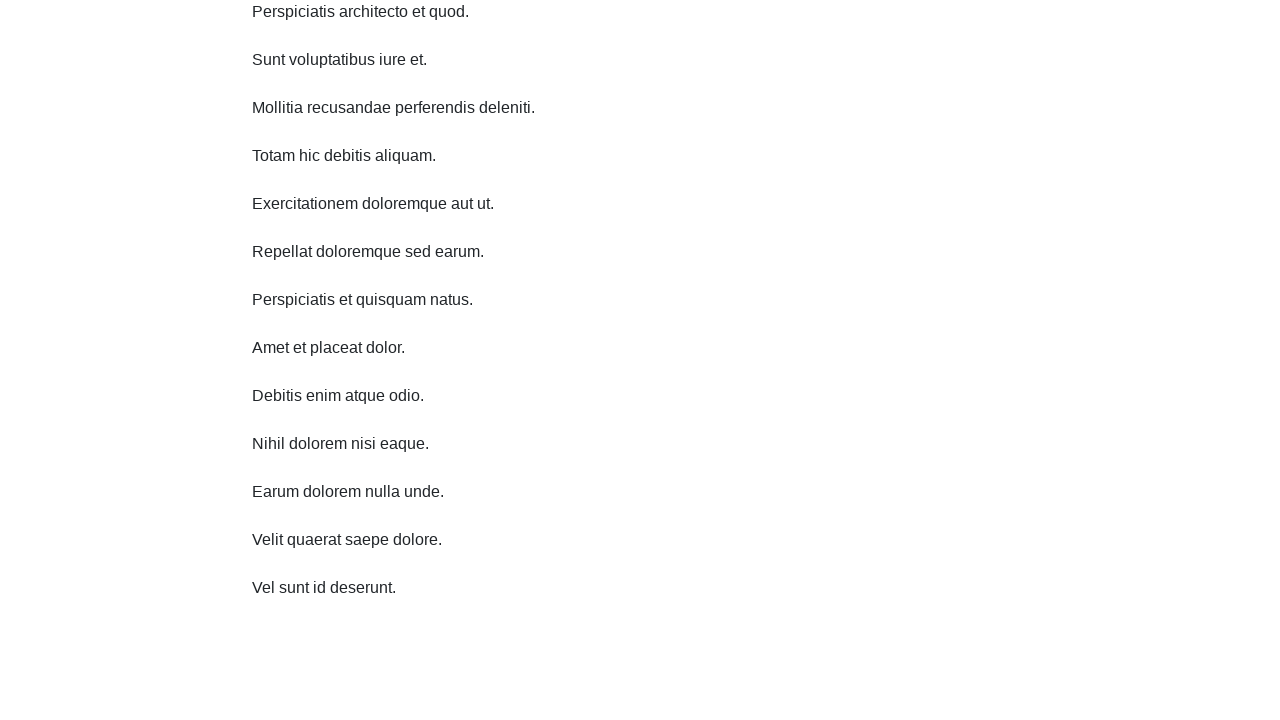

Scrolled down 750 pixels (iteration 7 of 10)
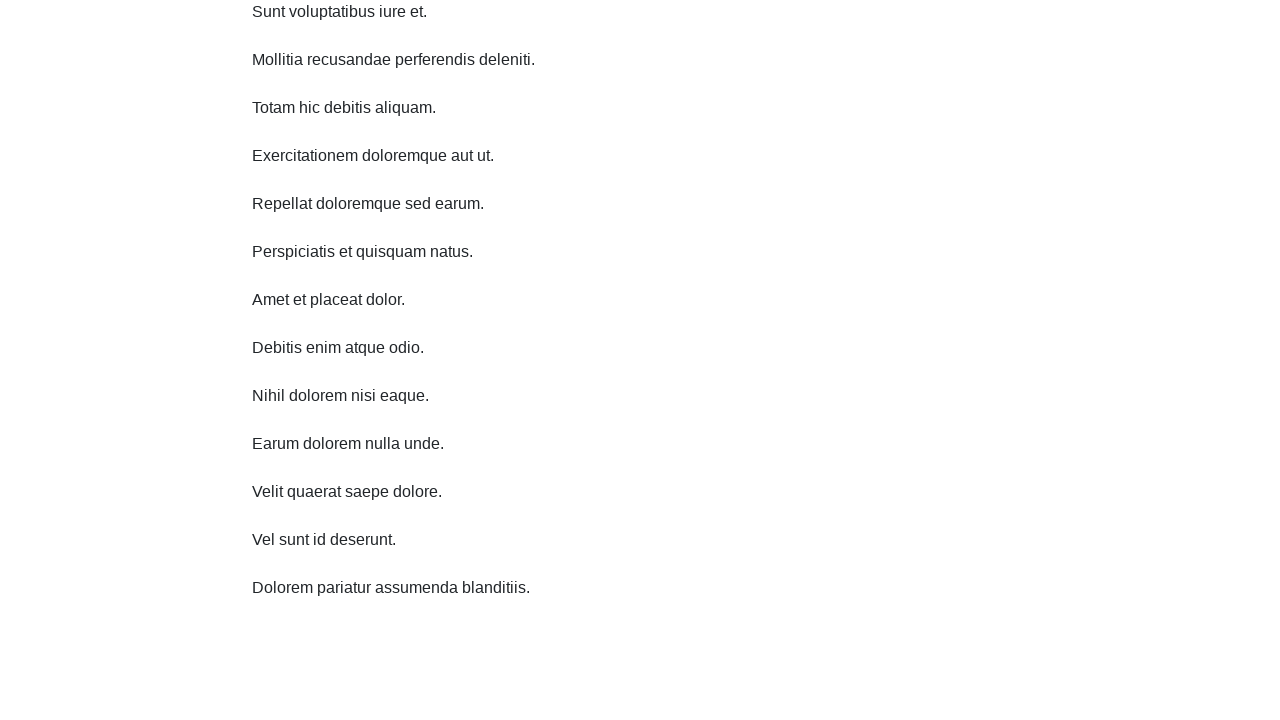

Waited 1000ms before scroll iteration 8
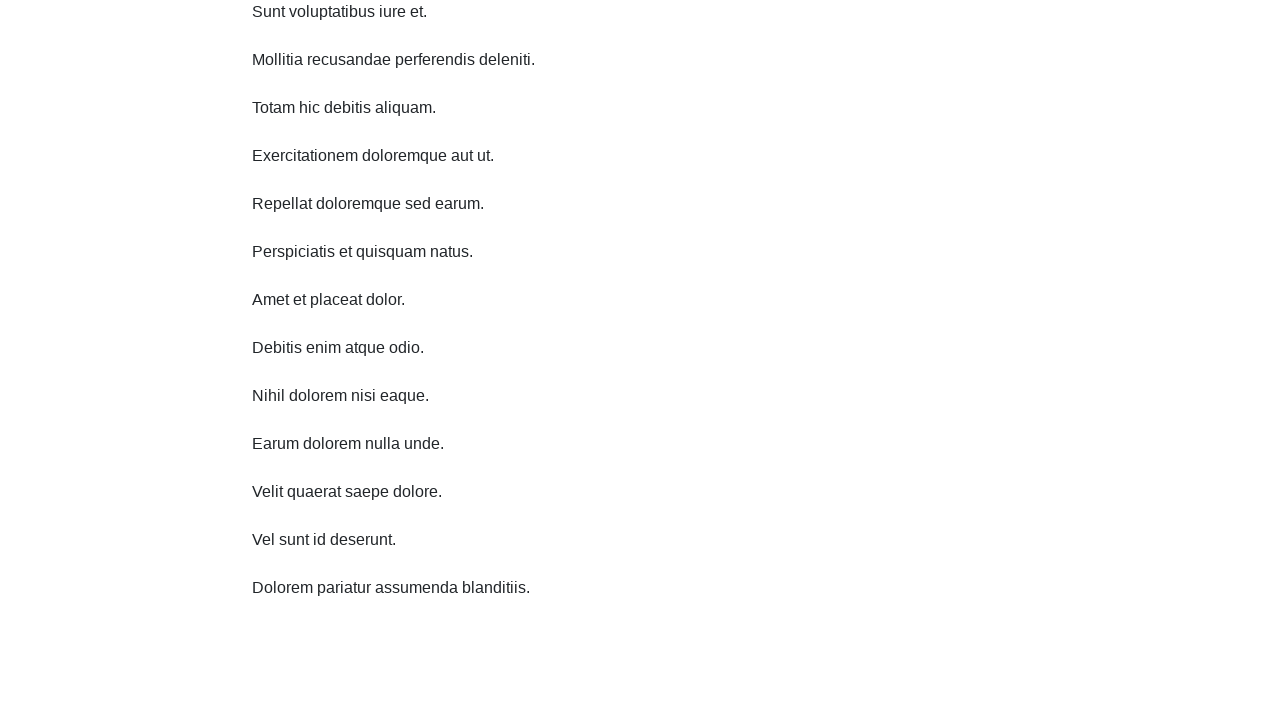

Scrolled down 750 pixels (iteration 8 of 10)
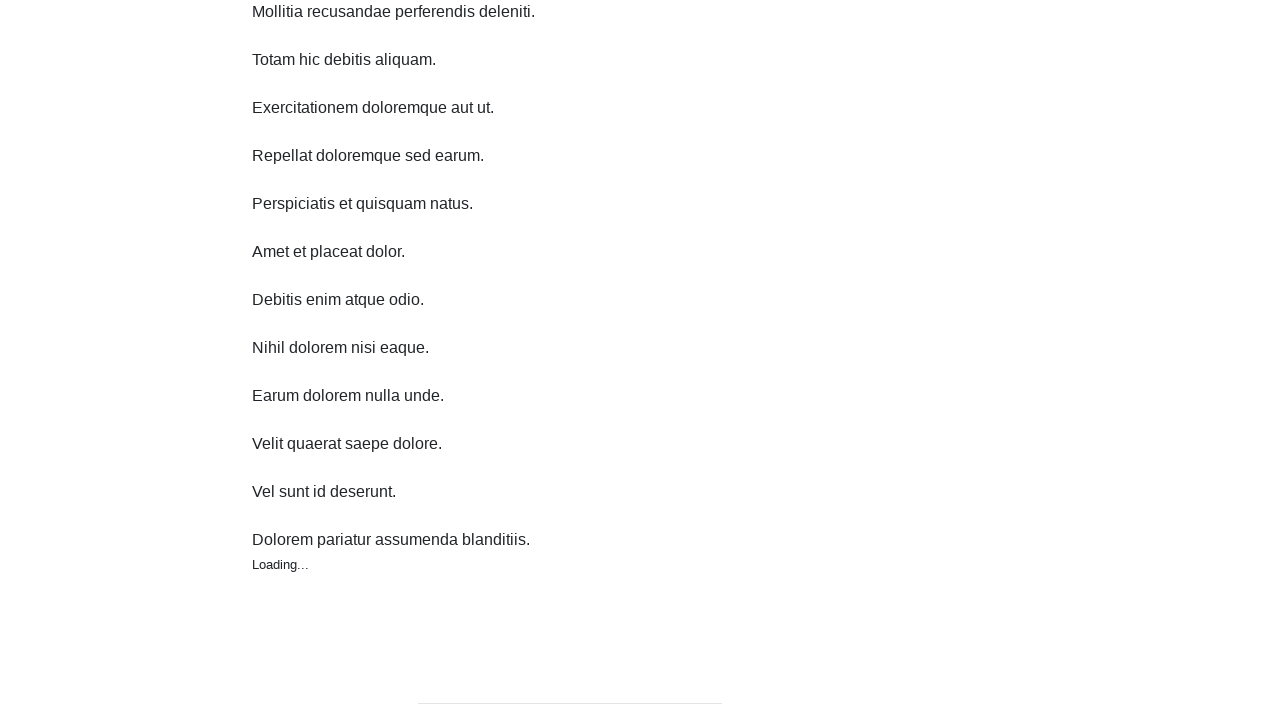

Waited 1000ms before scroll iteration 9
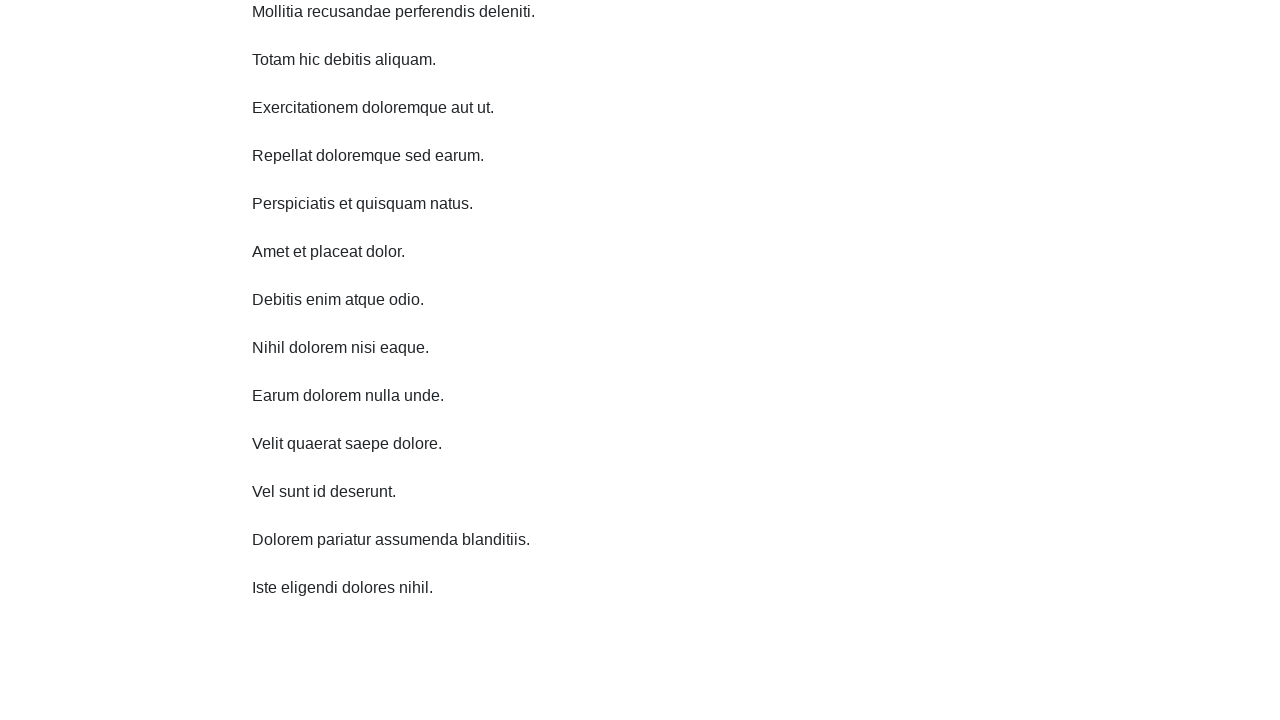

Scrolled down 750 pixels (iteration 9 of 10)
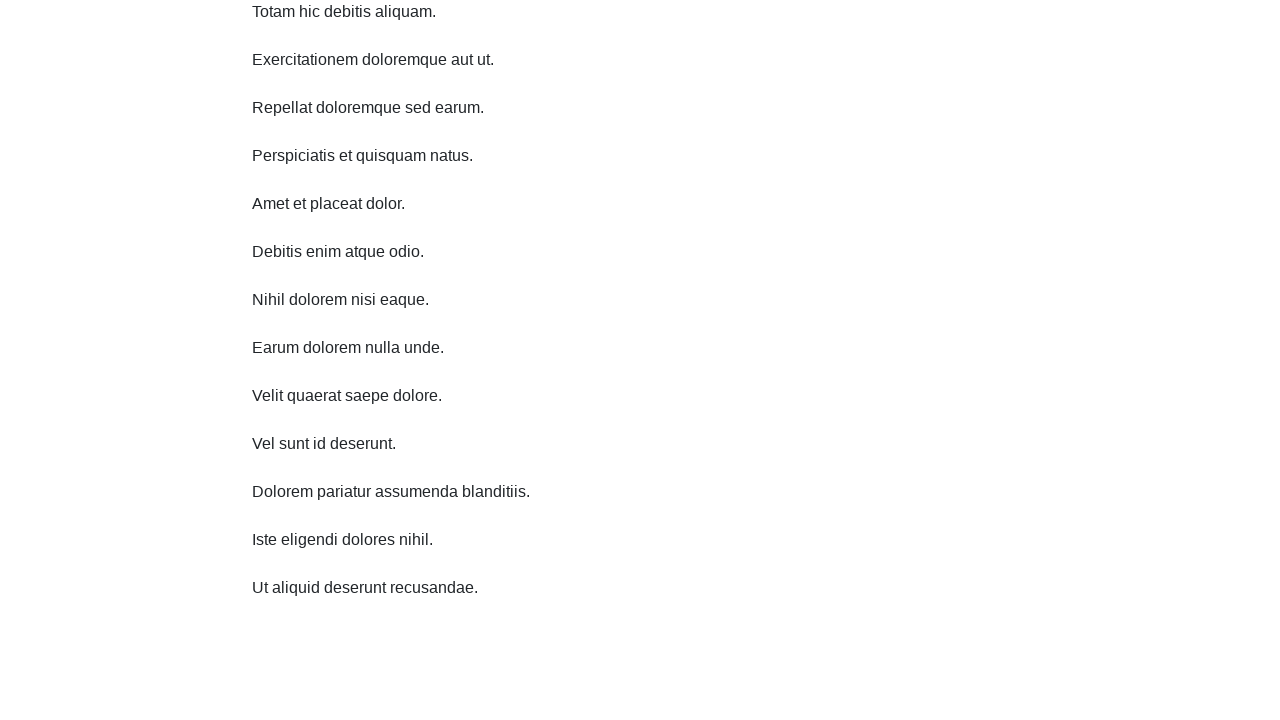

Waited 1000ms before scroll iteration 10
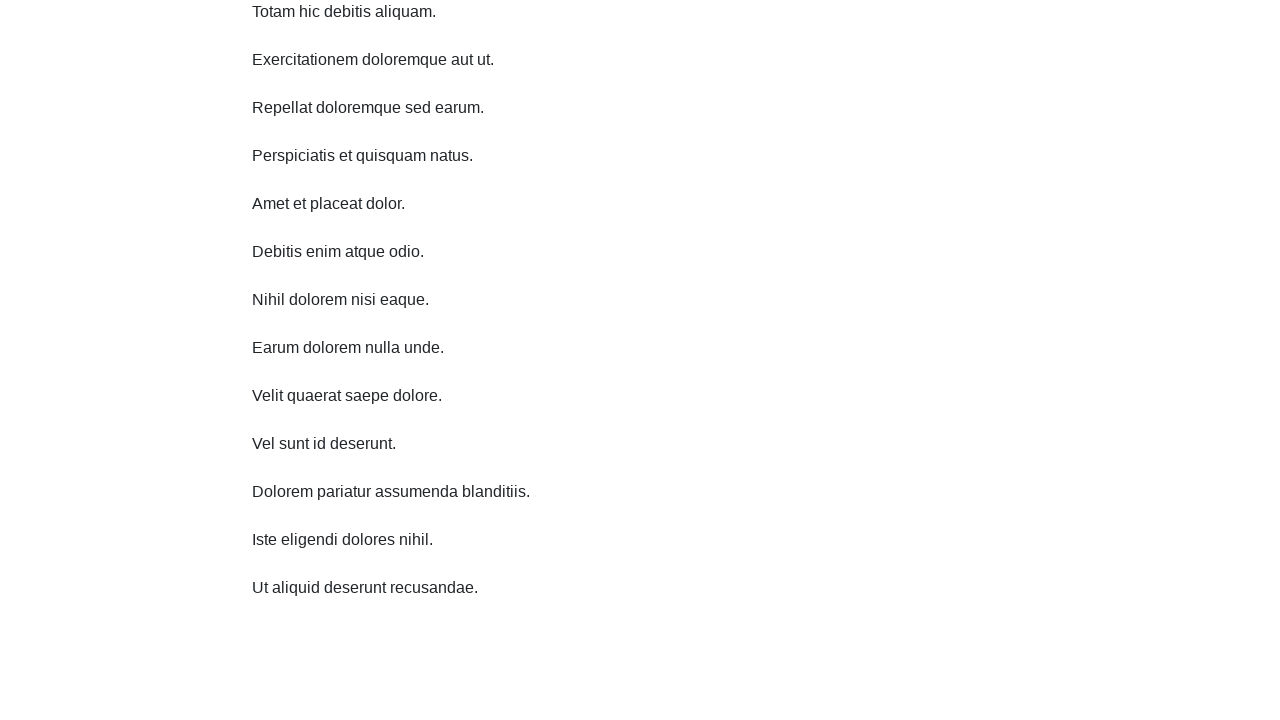

Scrolled down 750 pixels (iteration 10 of 10)
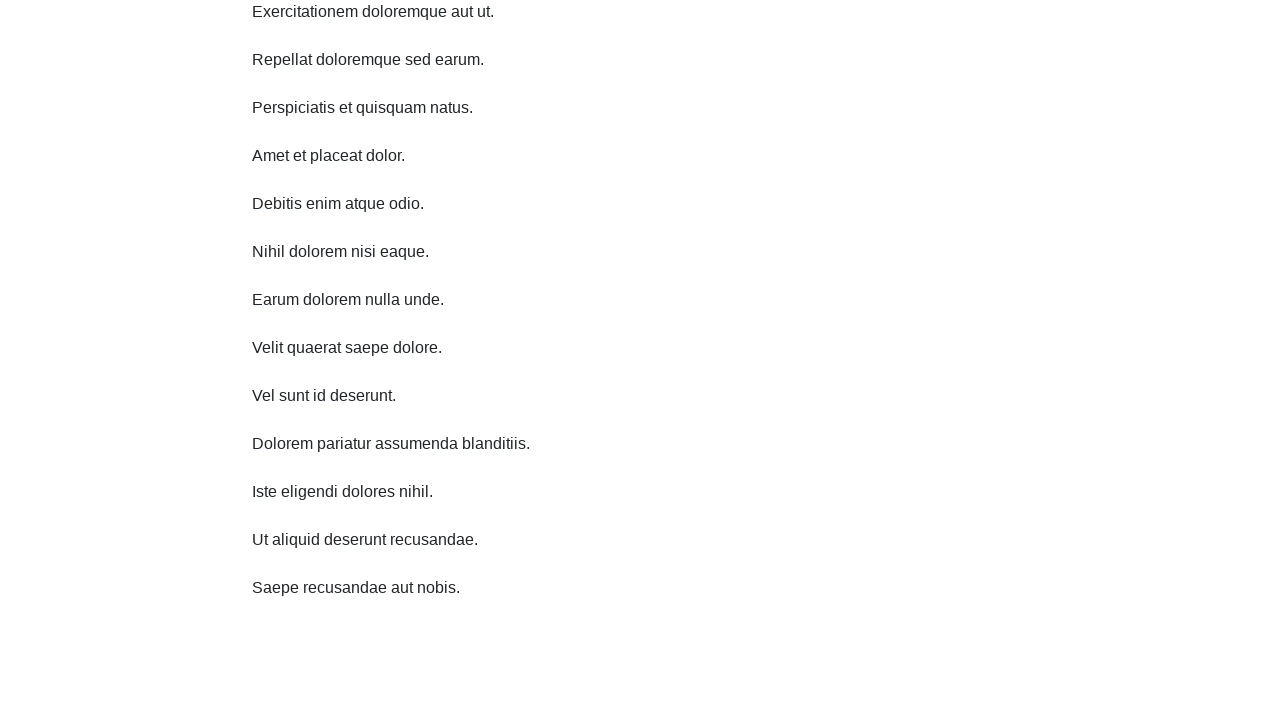

Waited 1000ms before scroll up iteration 1
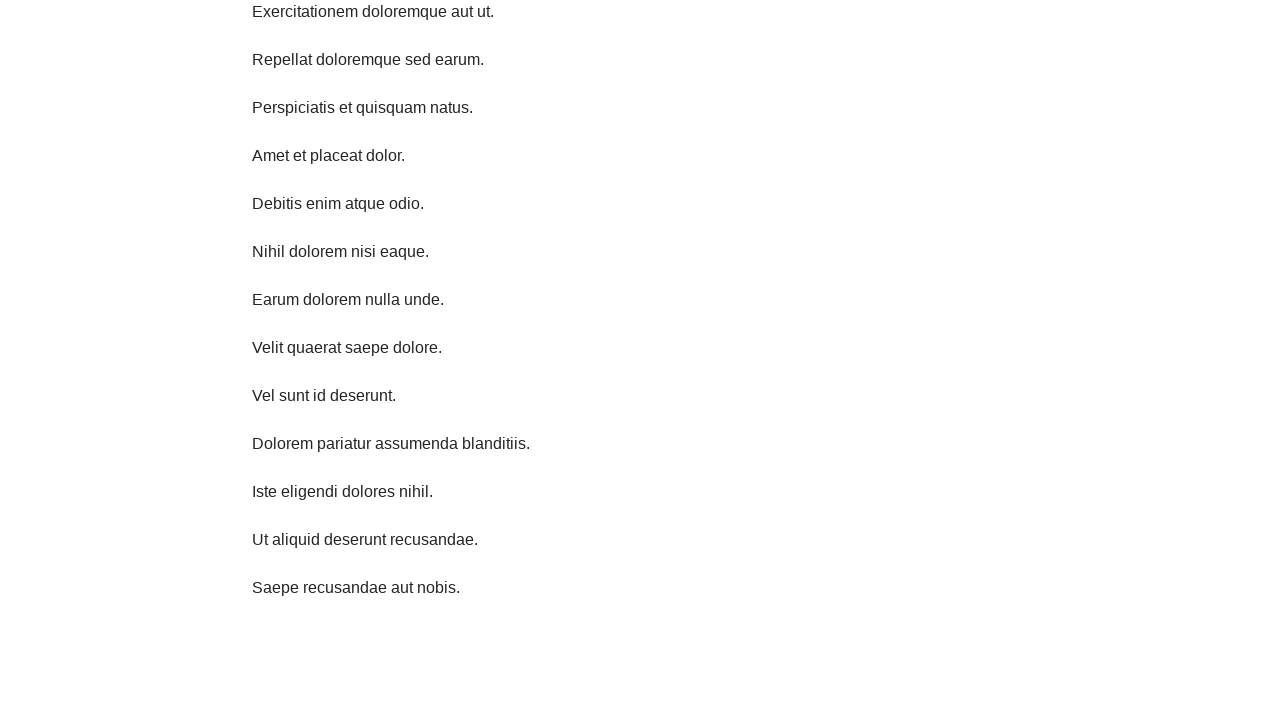

Scrolled up 750 pixels (iteration 1 of 10)
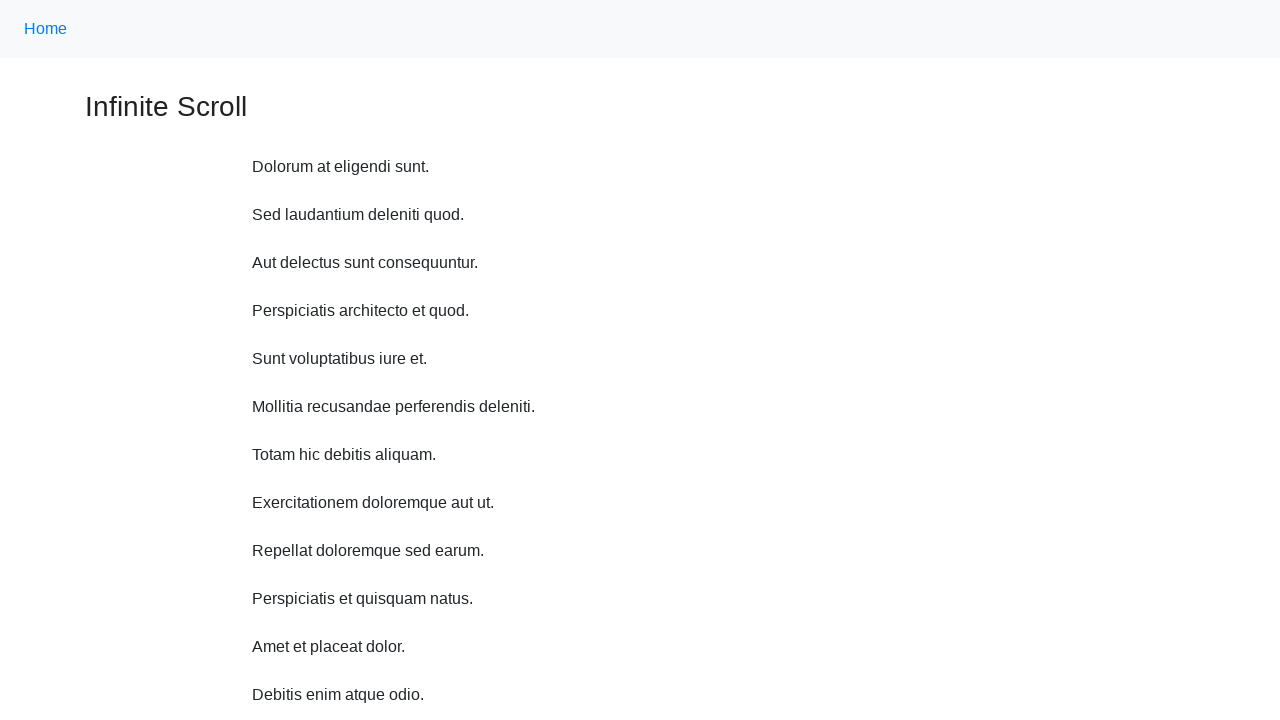

Waited 1000ms before scroll up iteration 2
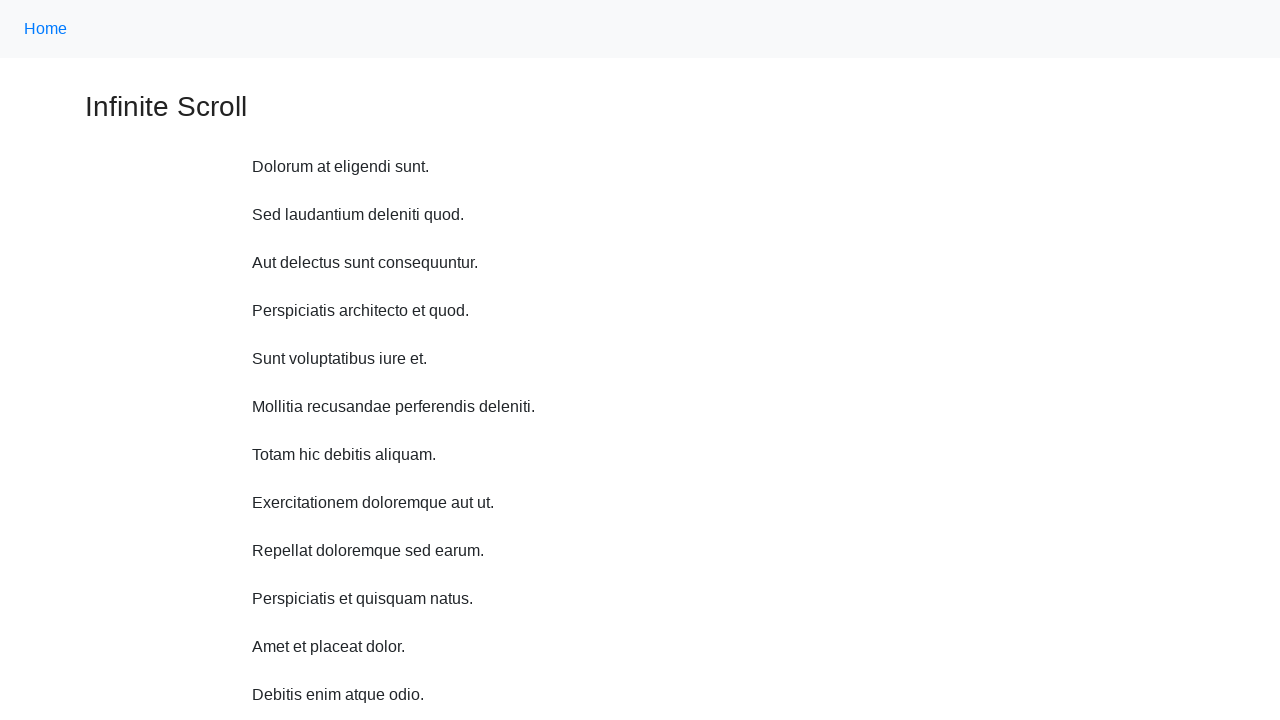

Scrolled up 750 pixels (iteration 2 of 10)
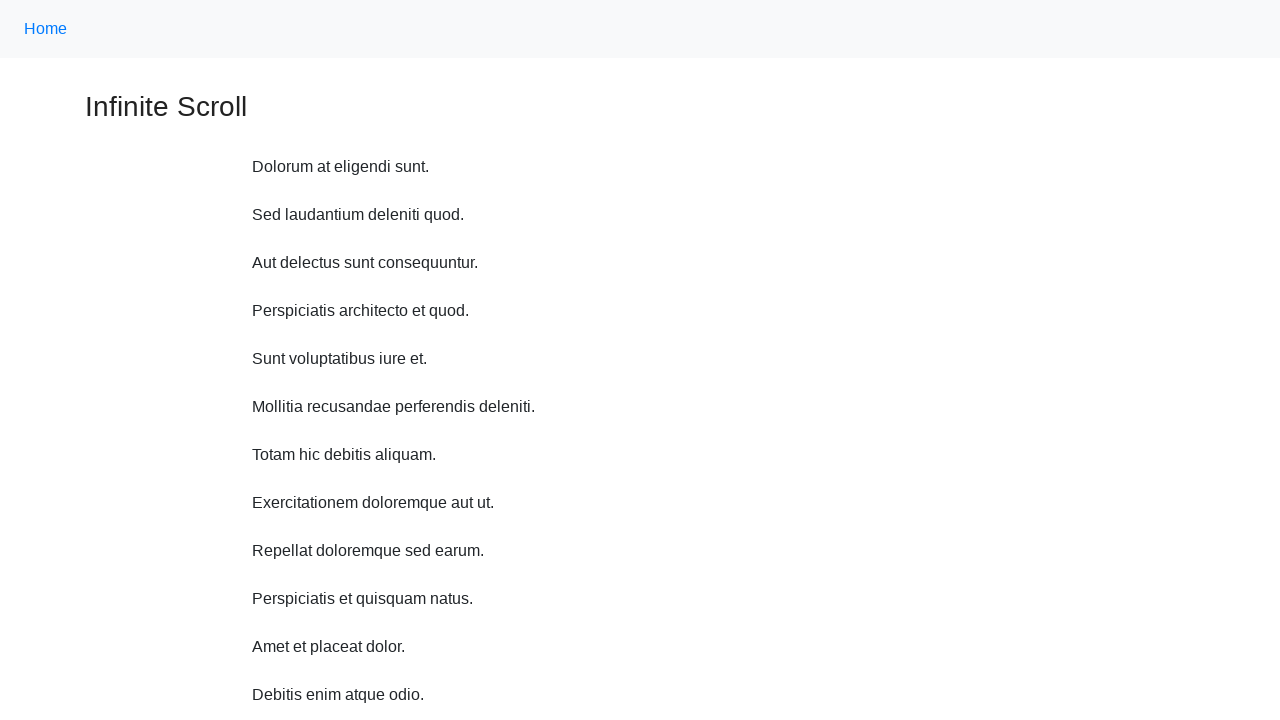

Waited 1000ms before scroll up iteration 3
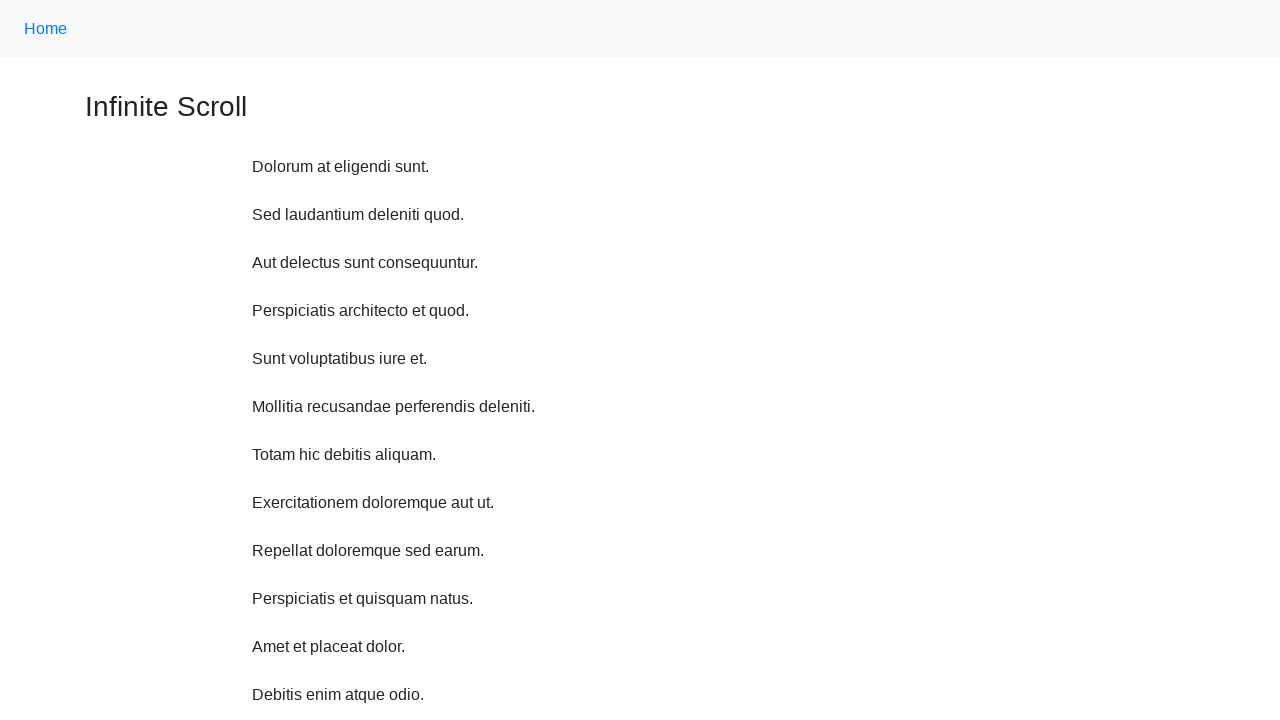

Scrolled up 750 pixels (iteration 3 of 10)
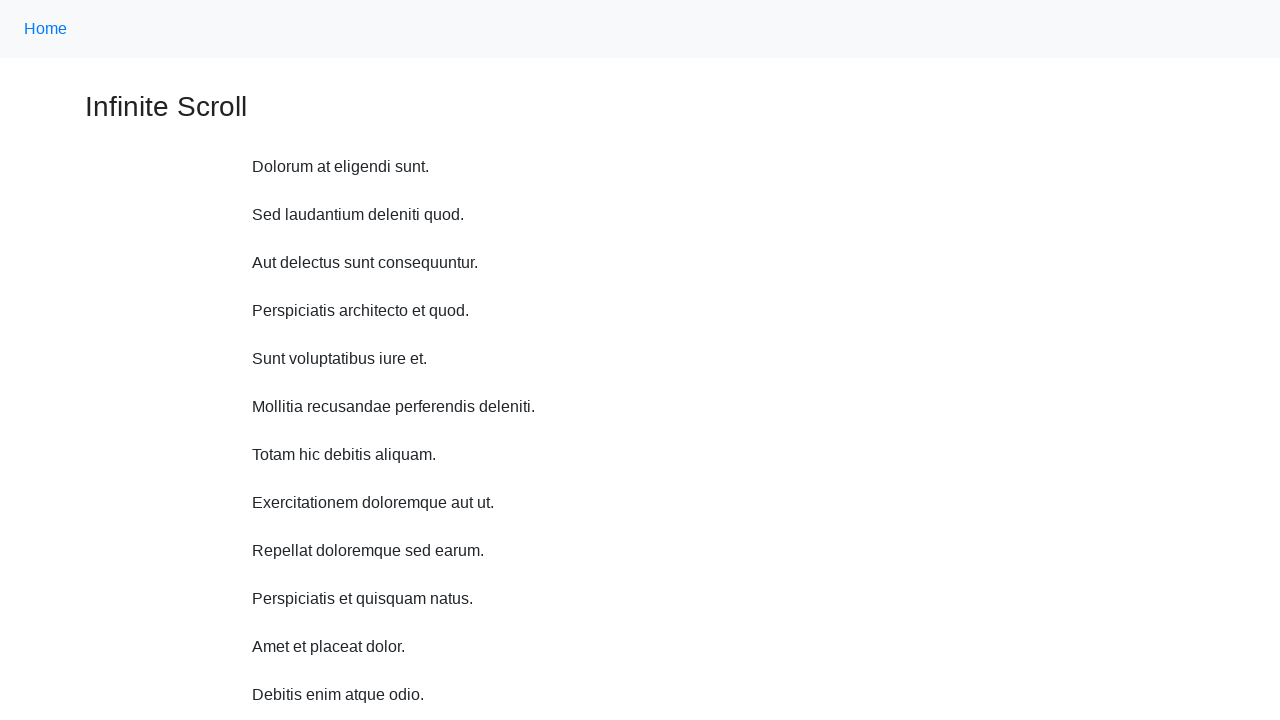

Waited 1000ms before scroll up iteration 4
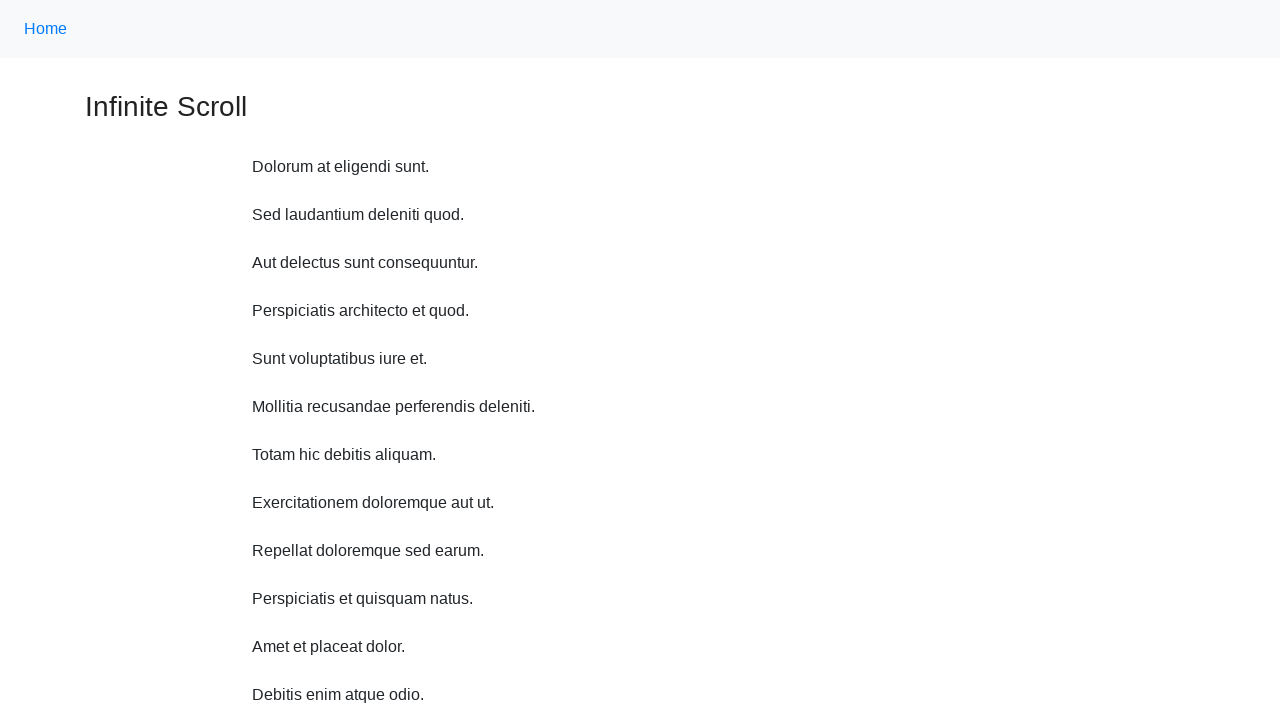

Scrolled up 750 pixels (iteration 4 of 10)
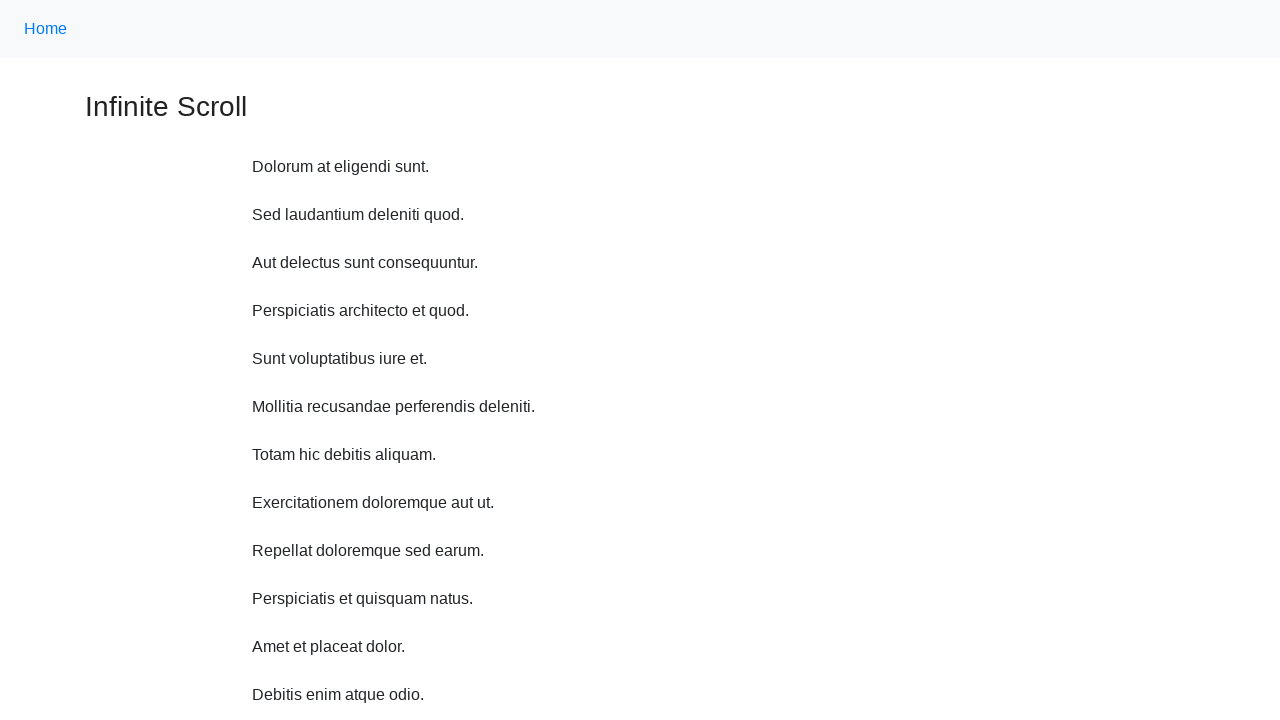

Waited 1000ms before scroll up iteration 5
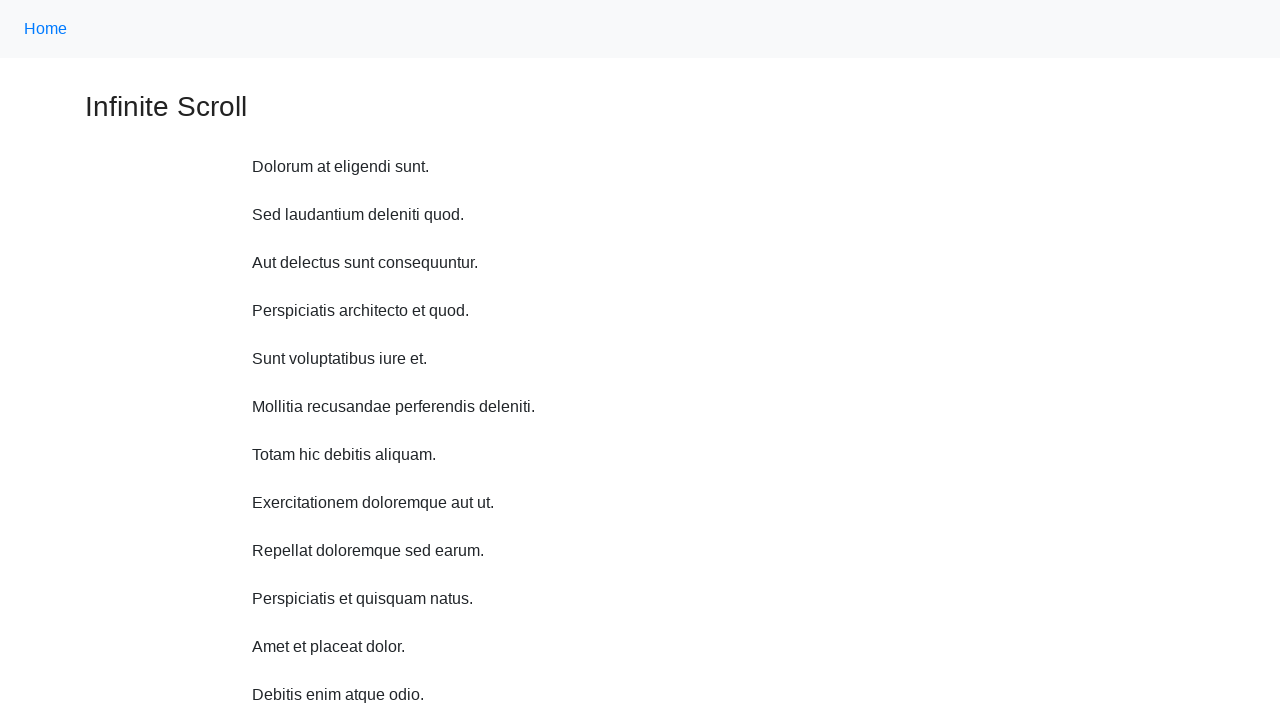

Scrolled up 750 pixels (iteration 5 of 10)
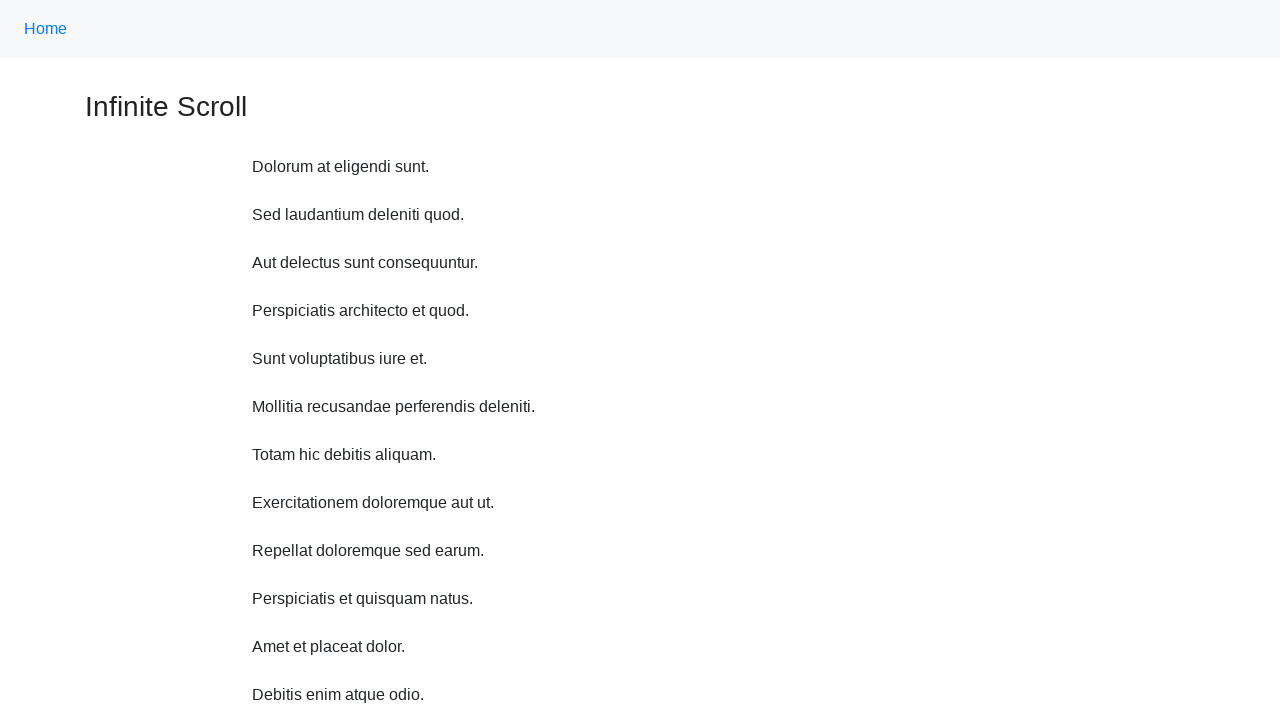

Waited 1000ms before scroll up iteration 6
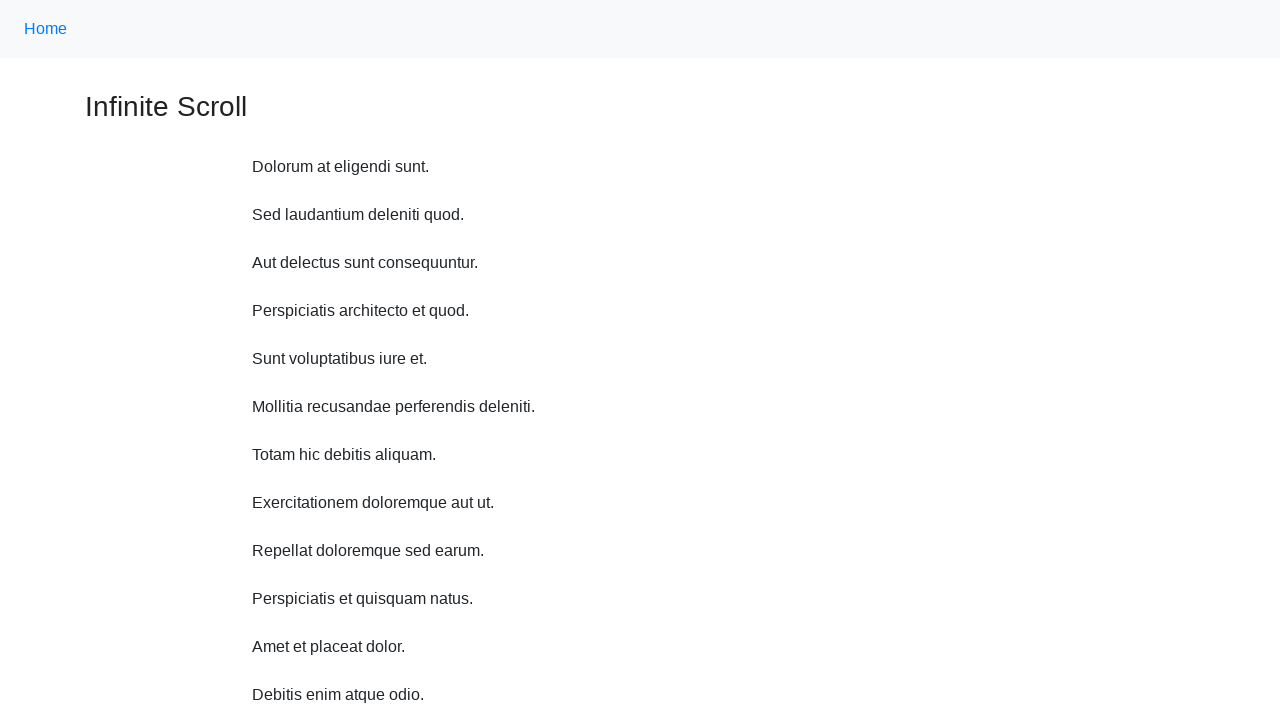

Scrolled up 750 pixels (iteration 6 of 10)
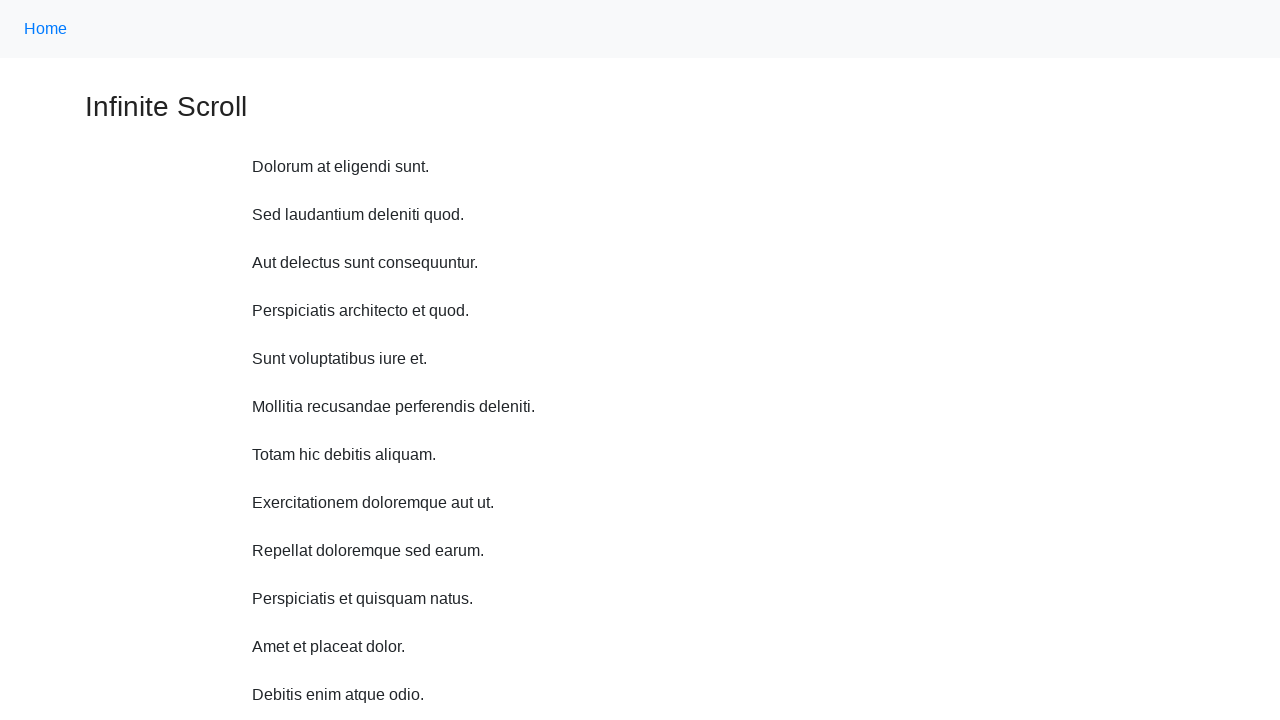

Waited 1000ms before scroll up iteration 7
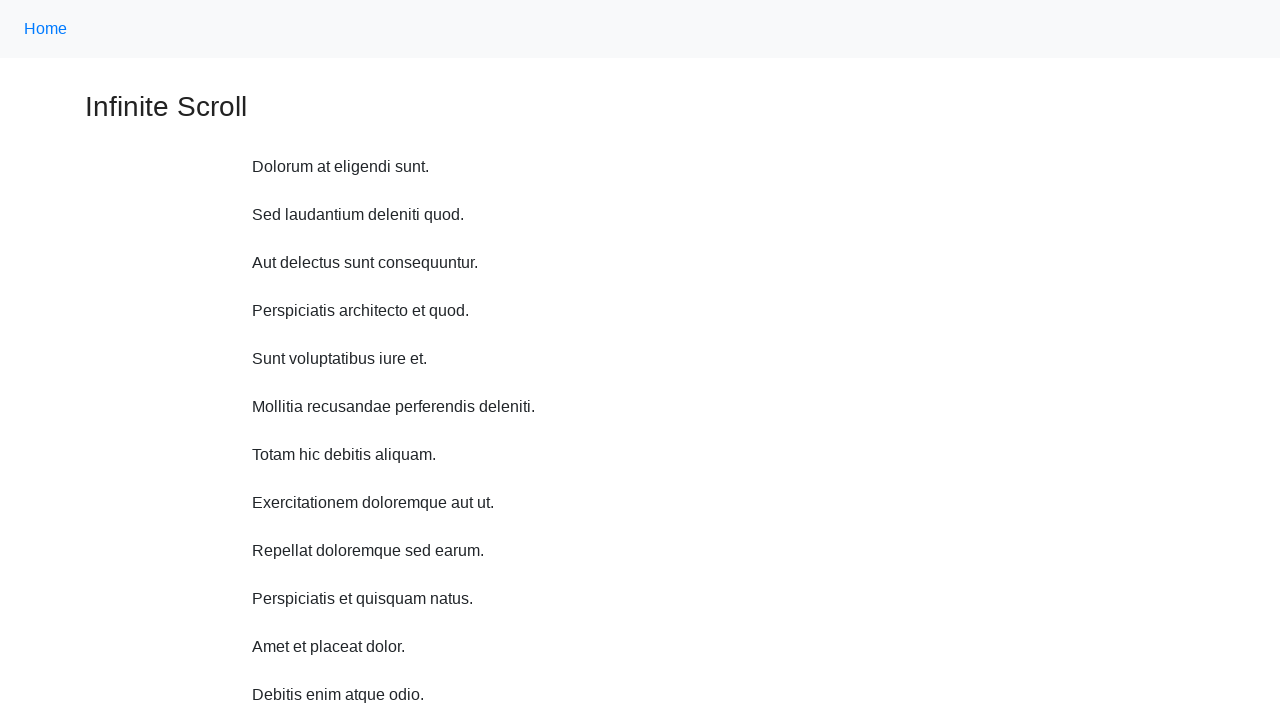

Scrolled up 750 pixels (iteration 7 of 10)
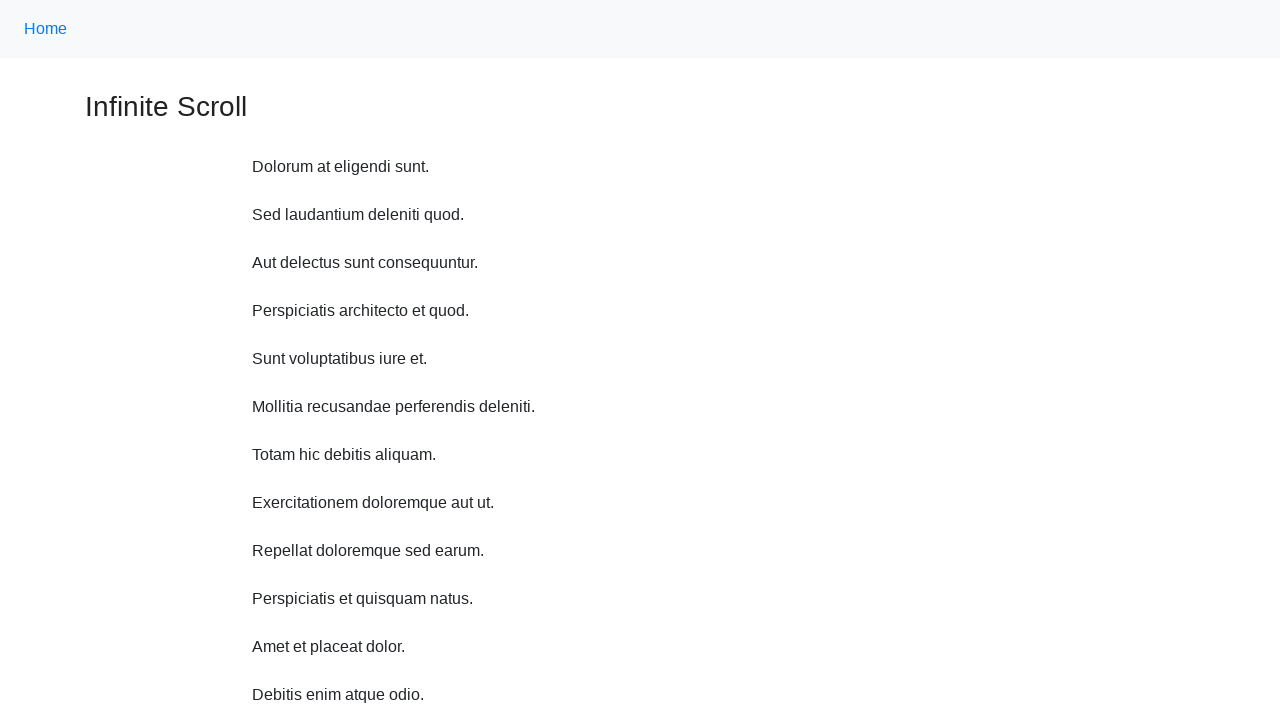

Waited 1000ms before scroll up iteration 8
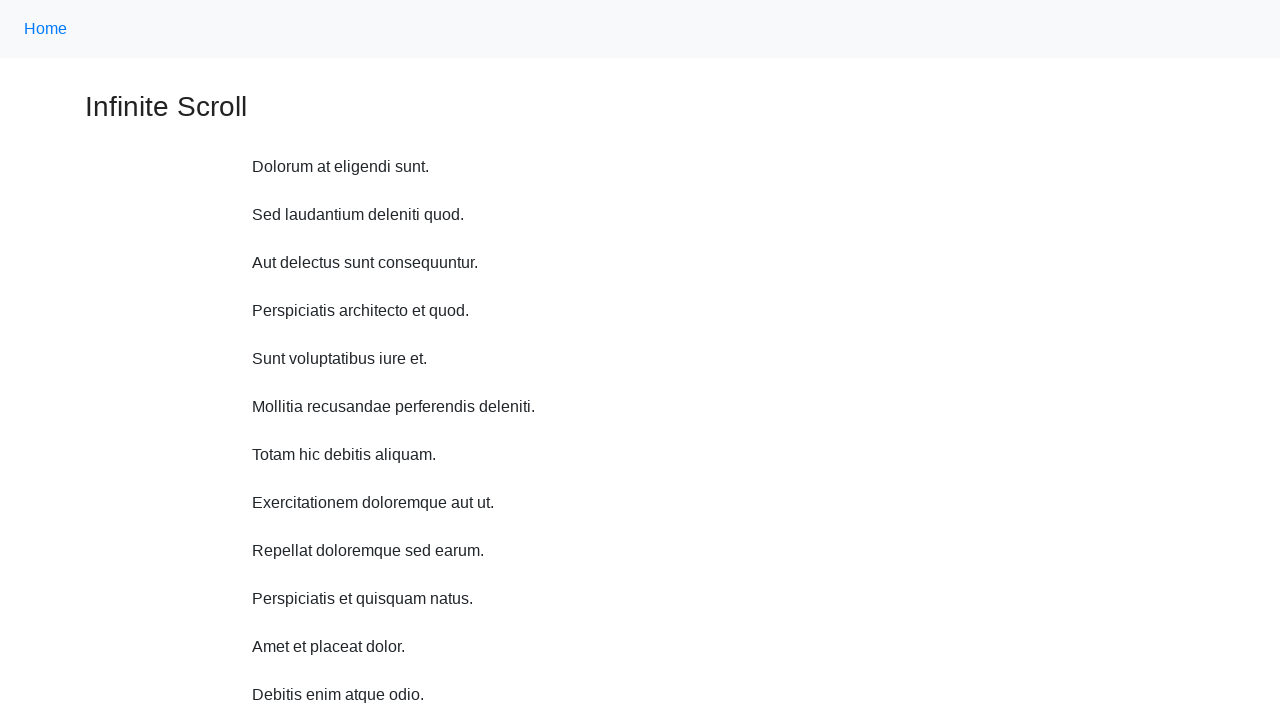

Scrolled up 750 pixels (iteration 8 of 10)
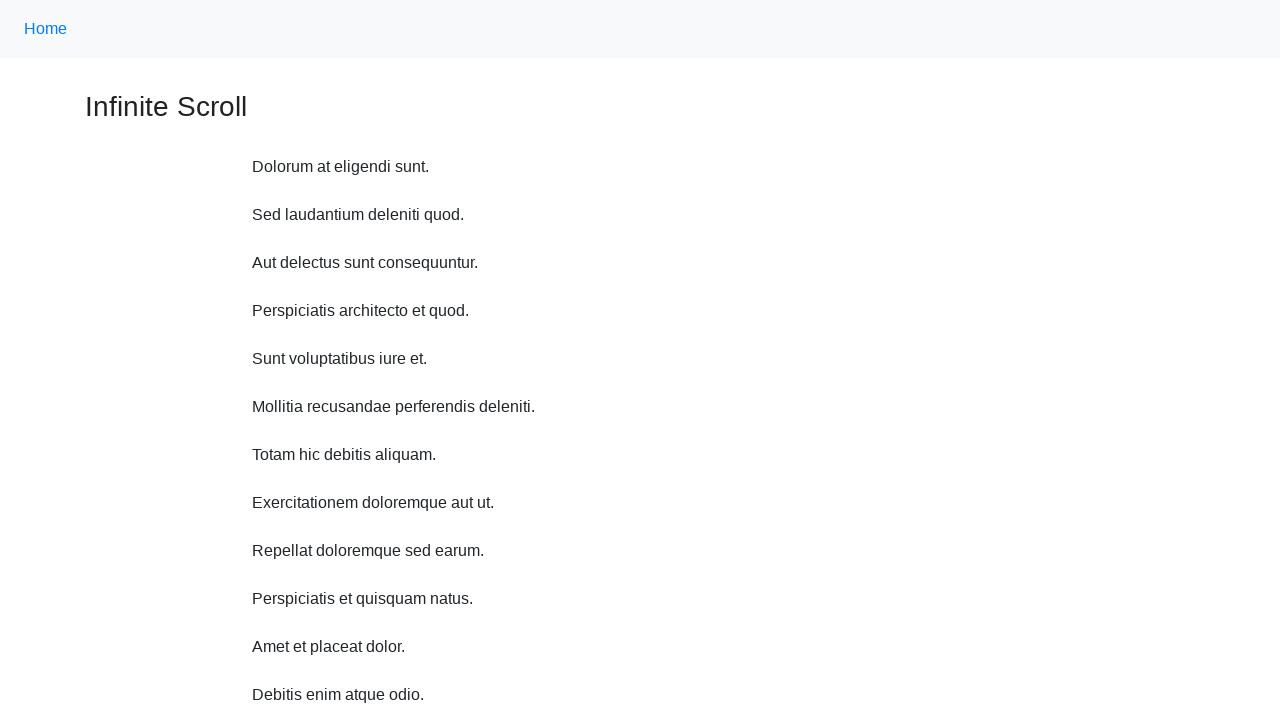

Waited 1000ms before scroll up iteration 9
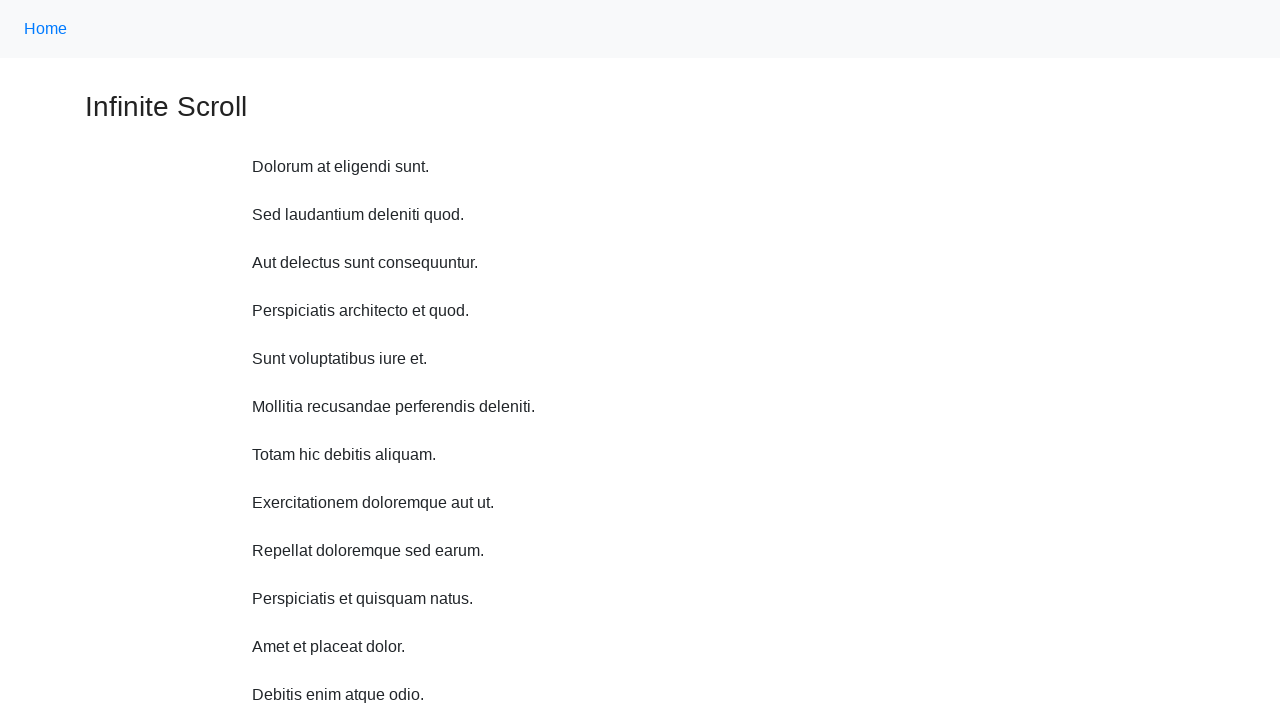

Scrolled up 750 pixels (iteration 9 of 10)
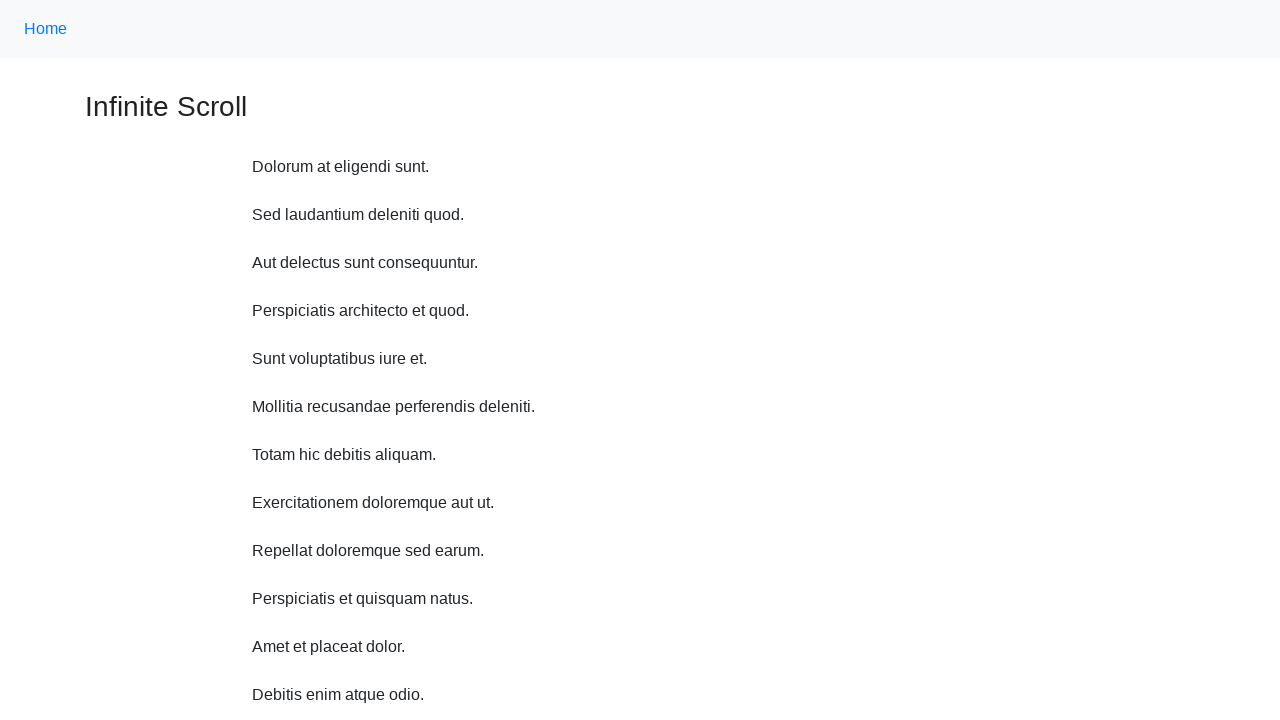

Waited 1000ms before scroll up iteration 10
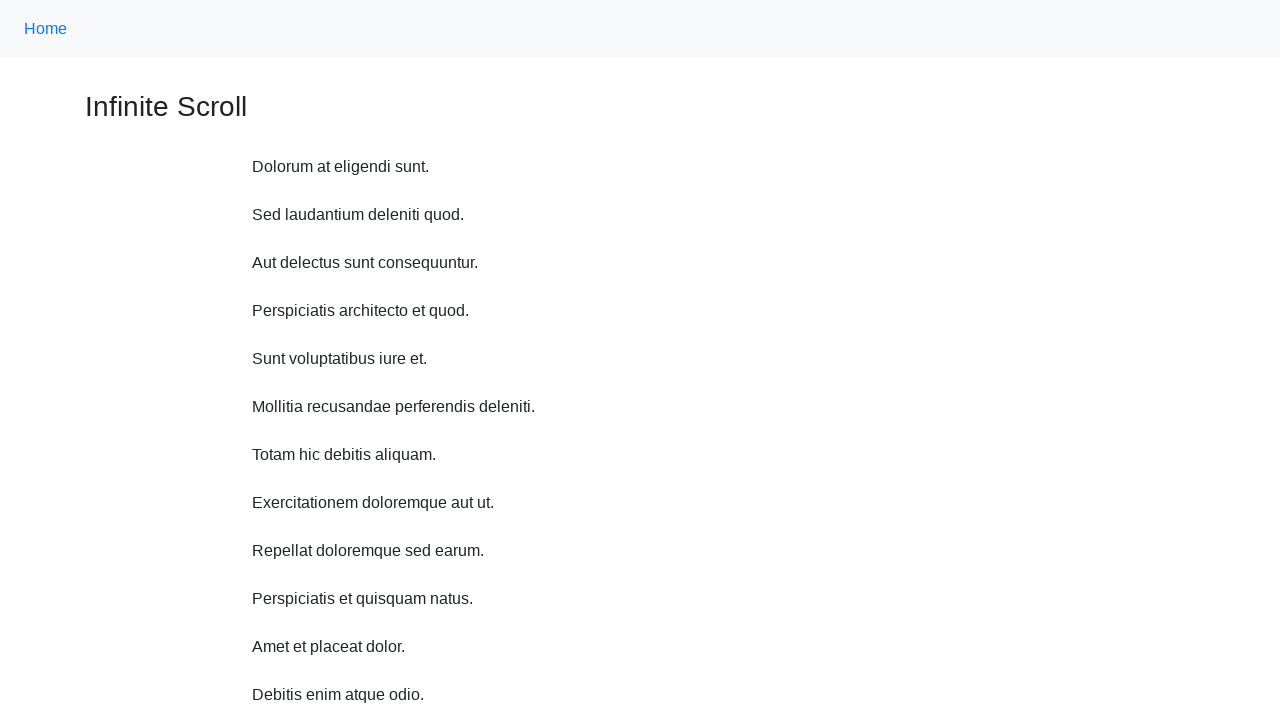

Scrolled up 750 pixels (iteration 10 of 10)
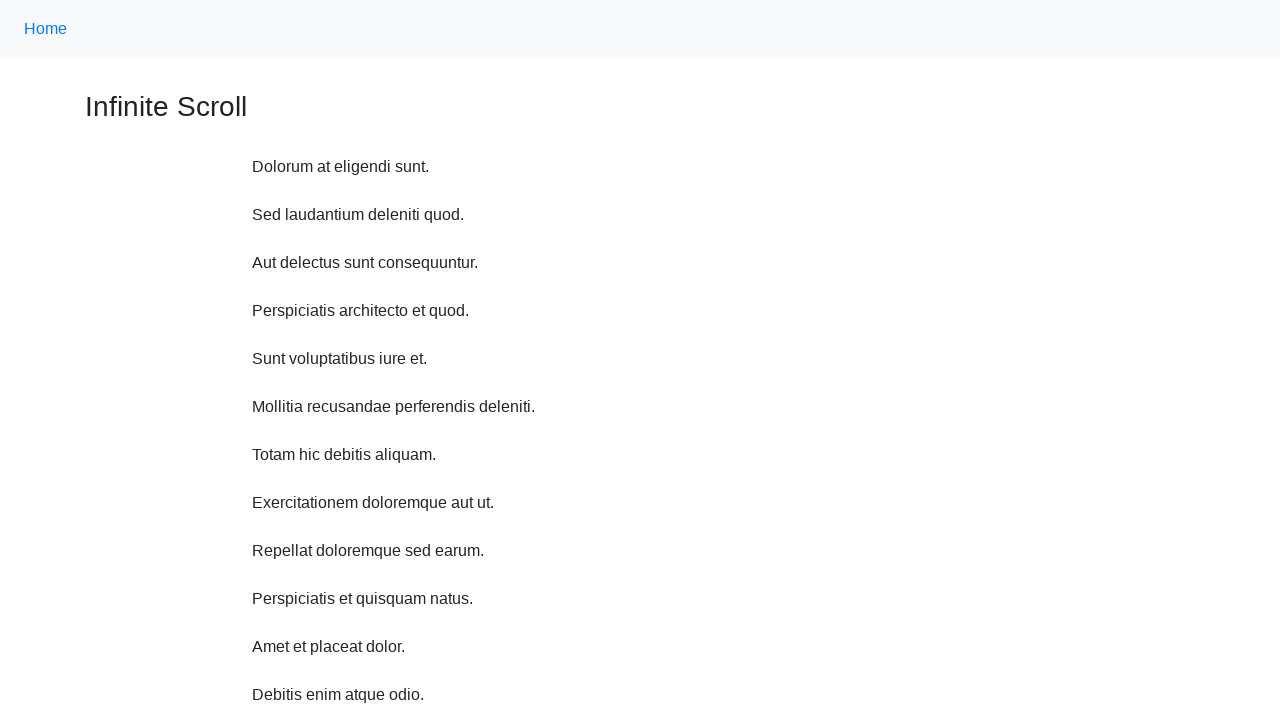

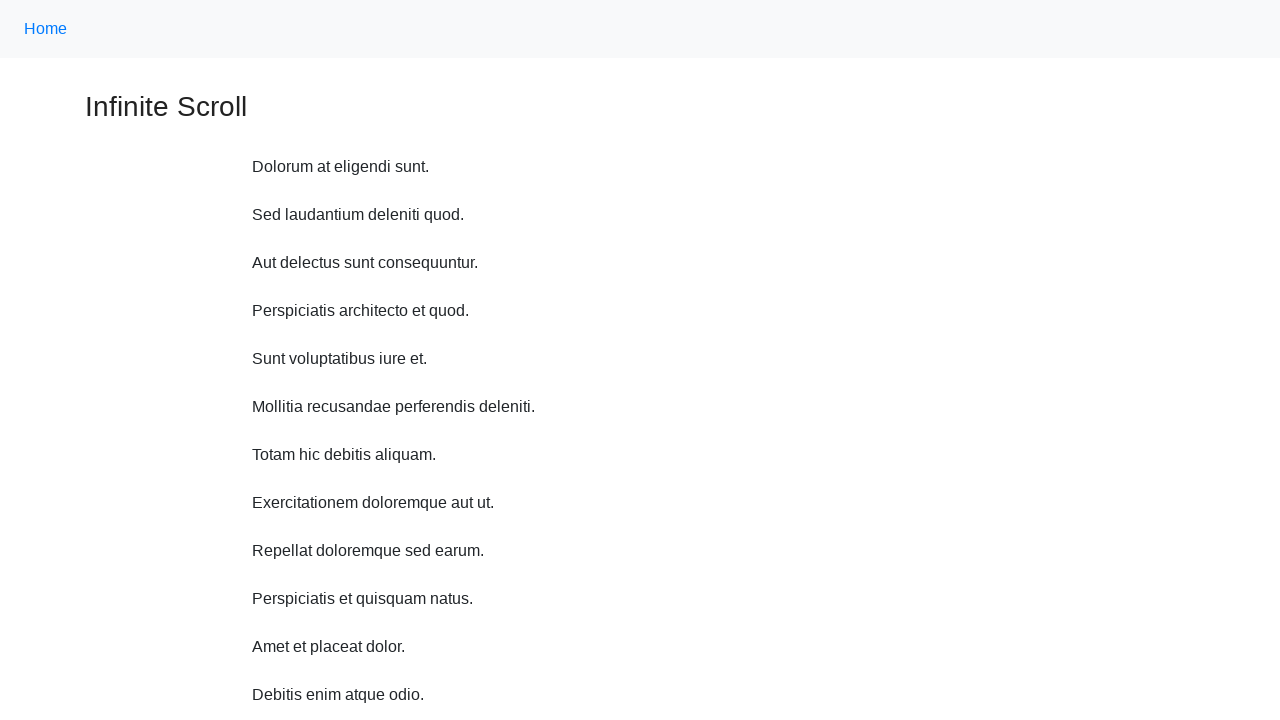